Tests navigation through footer links on the PIB website, handling alerts and multiple windows that open from clicking each link

Starting URL: https://pib.gov.in/indexd.aspx

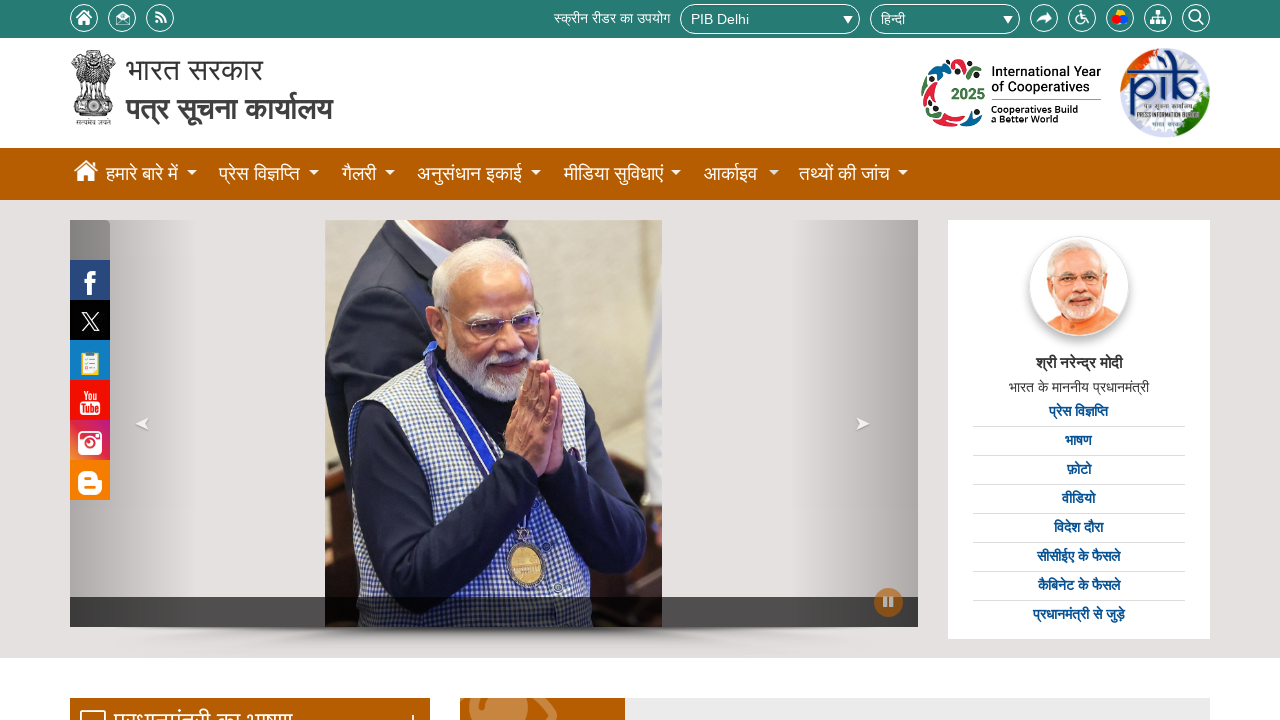

Located all footer links in the first column
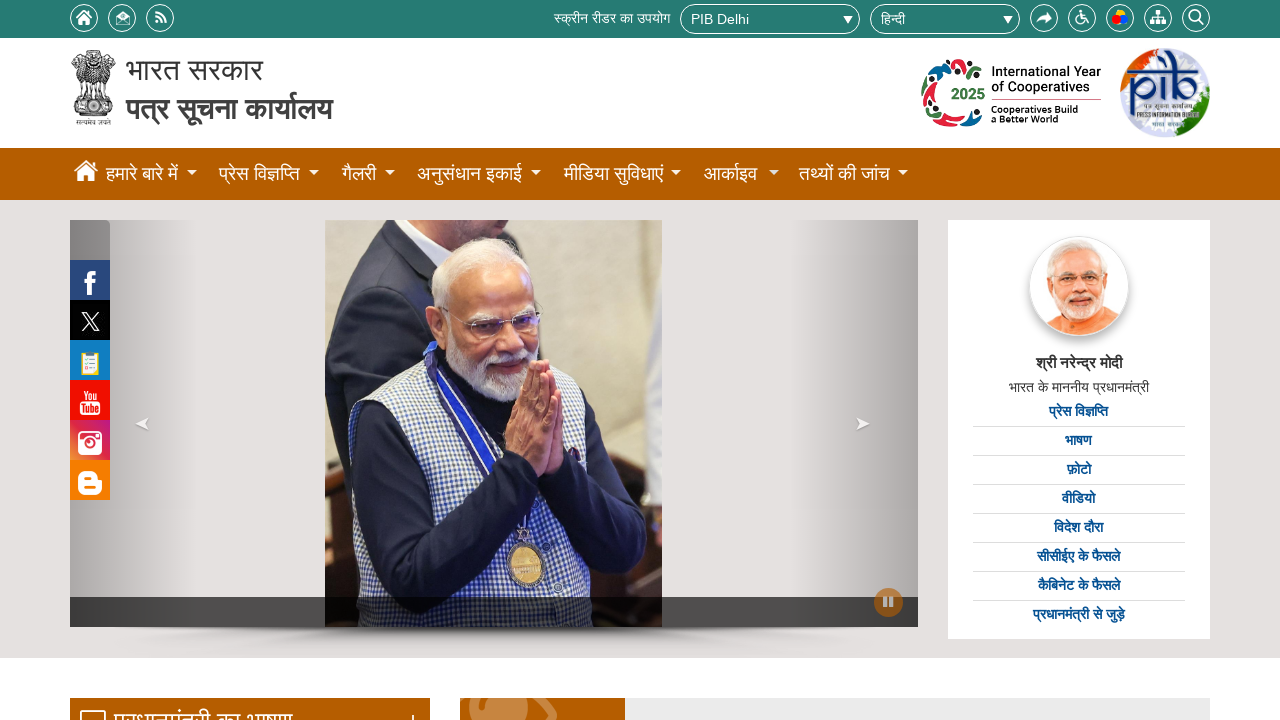

Stored reference to main page
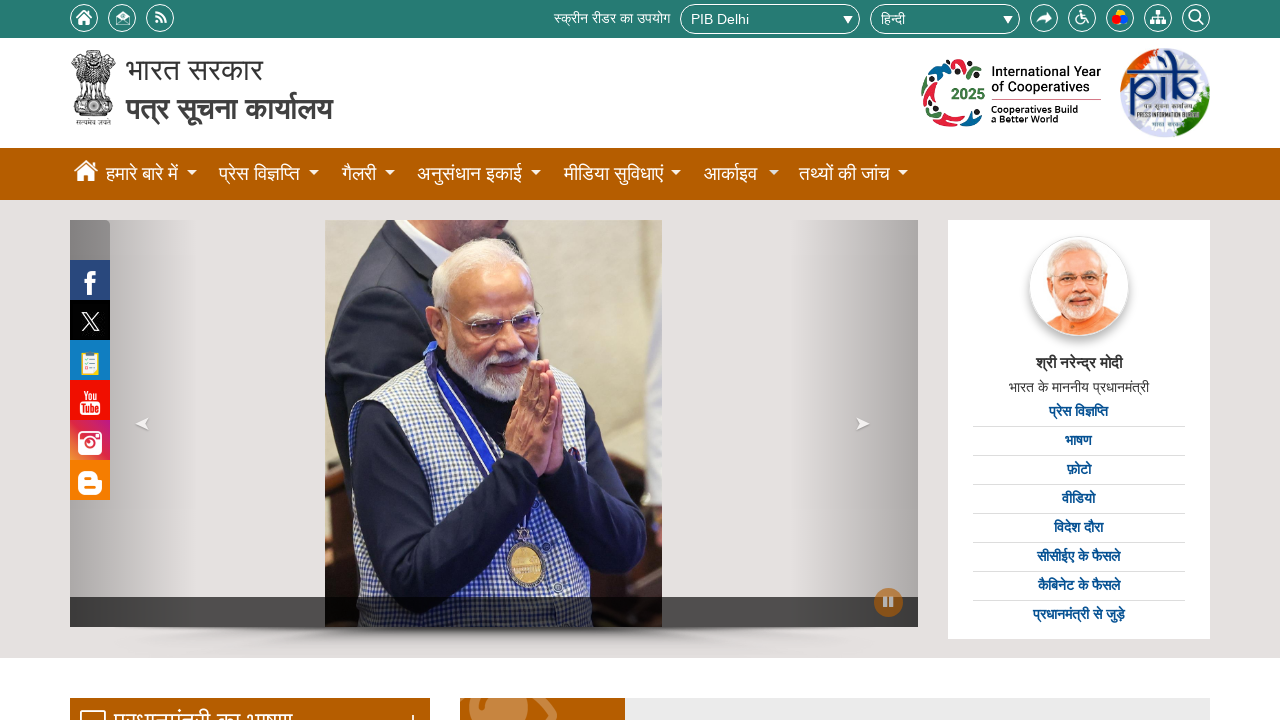

Re-queried footer link at index 0 to avoid stale reference
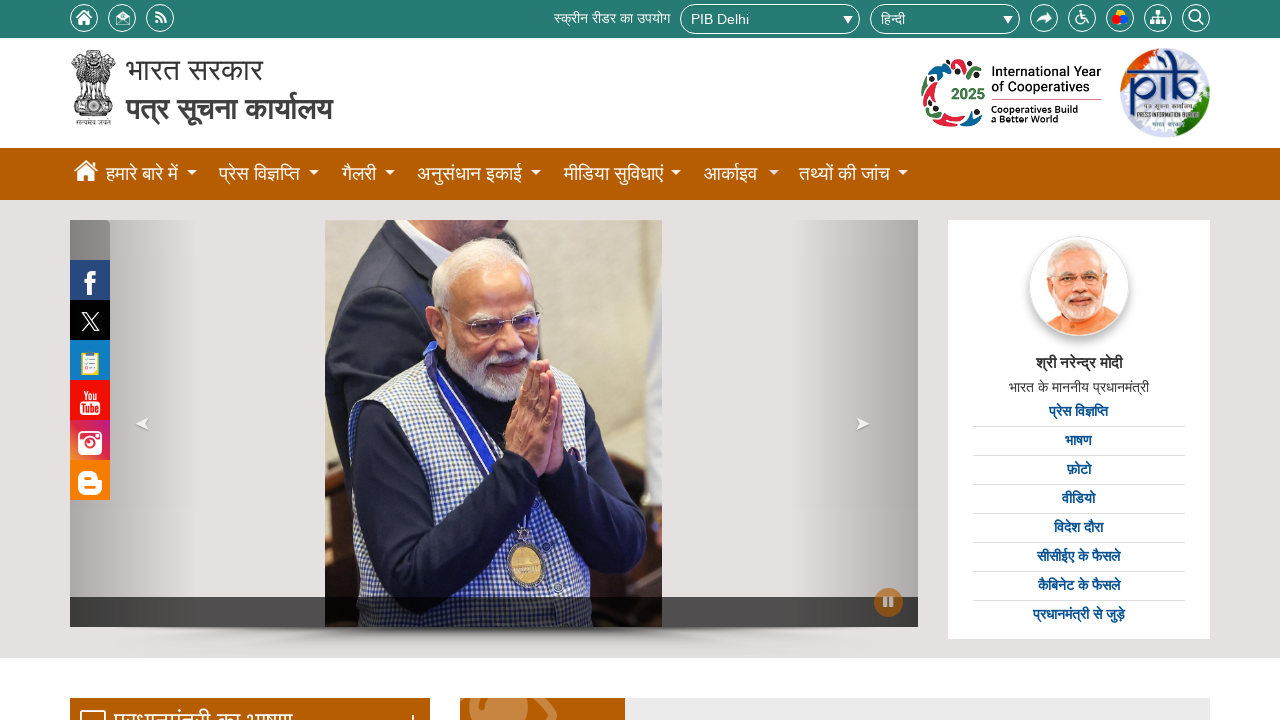

Set up alert dialog handler to auto-accept dialogs
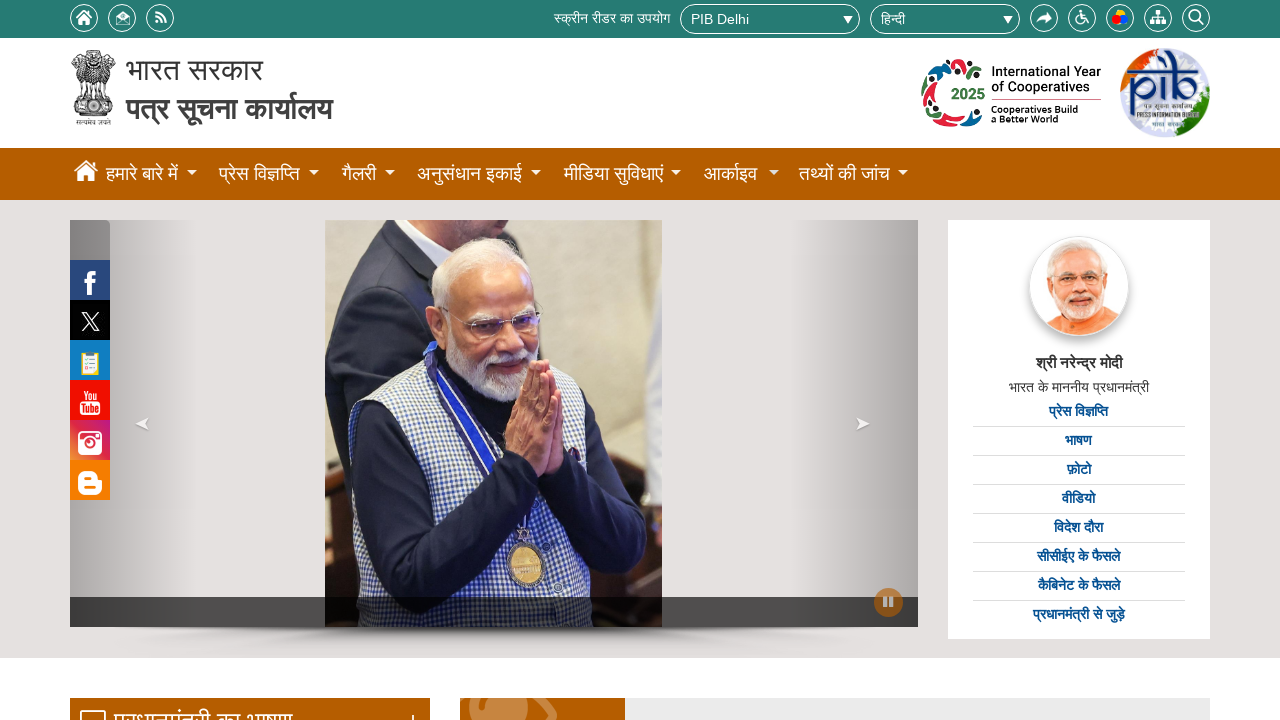

Clicked footer link 0 and waiting for popup window at (1030, 360) on xpath=//div[@class='col-md-4 col-xs-12 firstulfooter']/ul/li/a >> nth=0
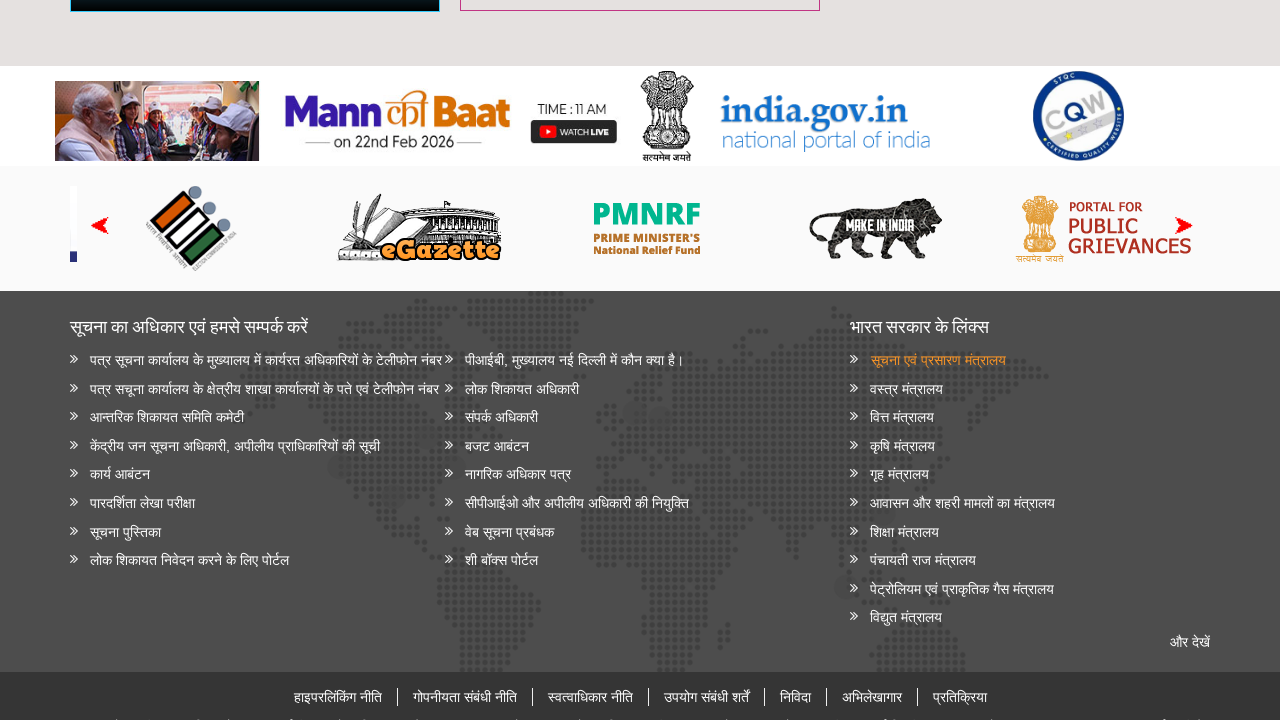

Captured popup window from footer link 0
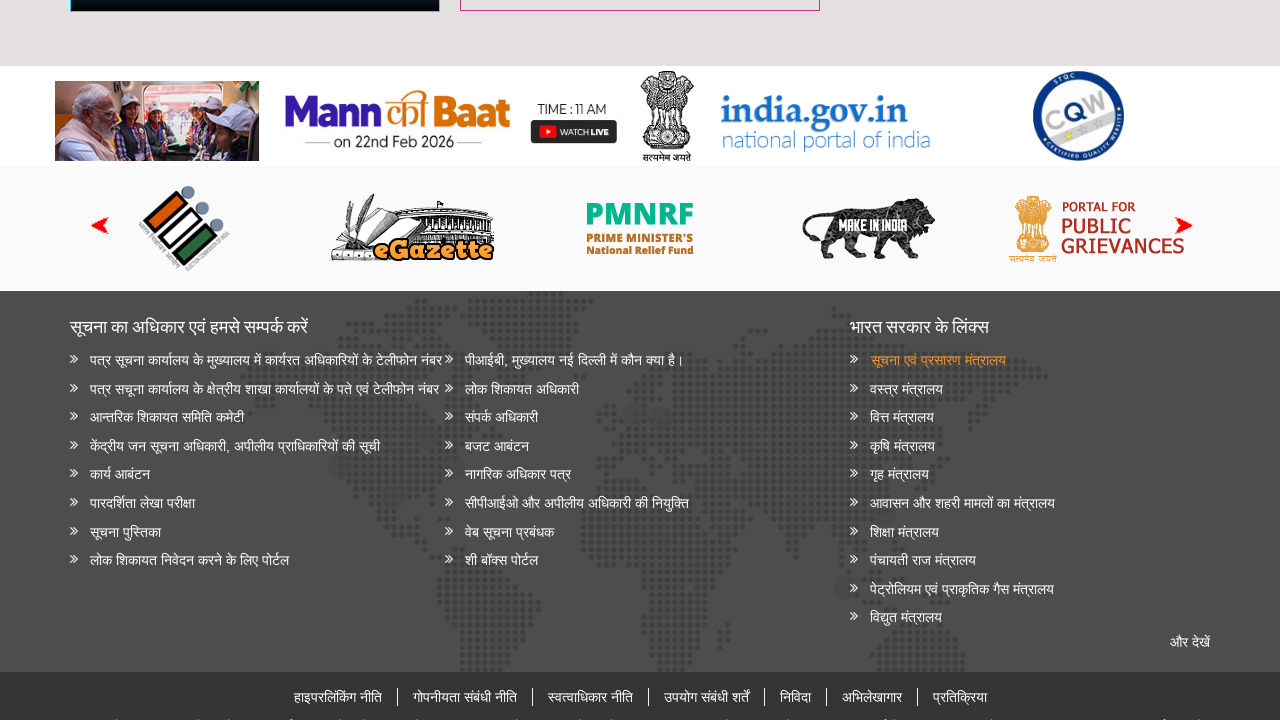

Retrieved title of popup window: 'मुख्य पृष्ठ | Ministry of Information and Broadcasting'
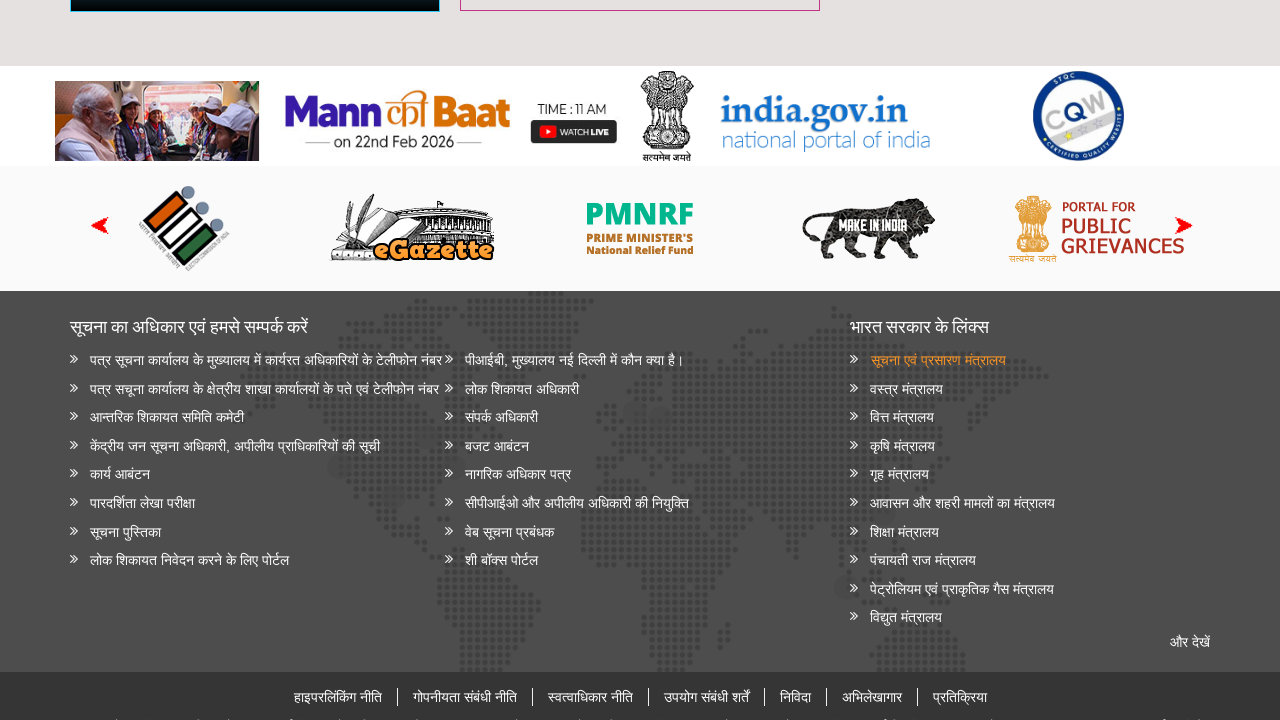

Closed popup window (title contained 'Ministry of Information and Broadcasting')
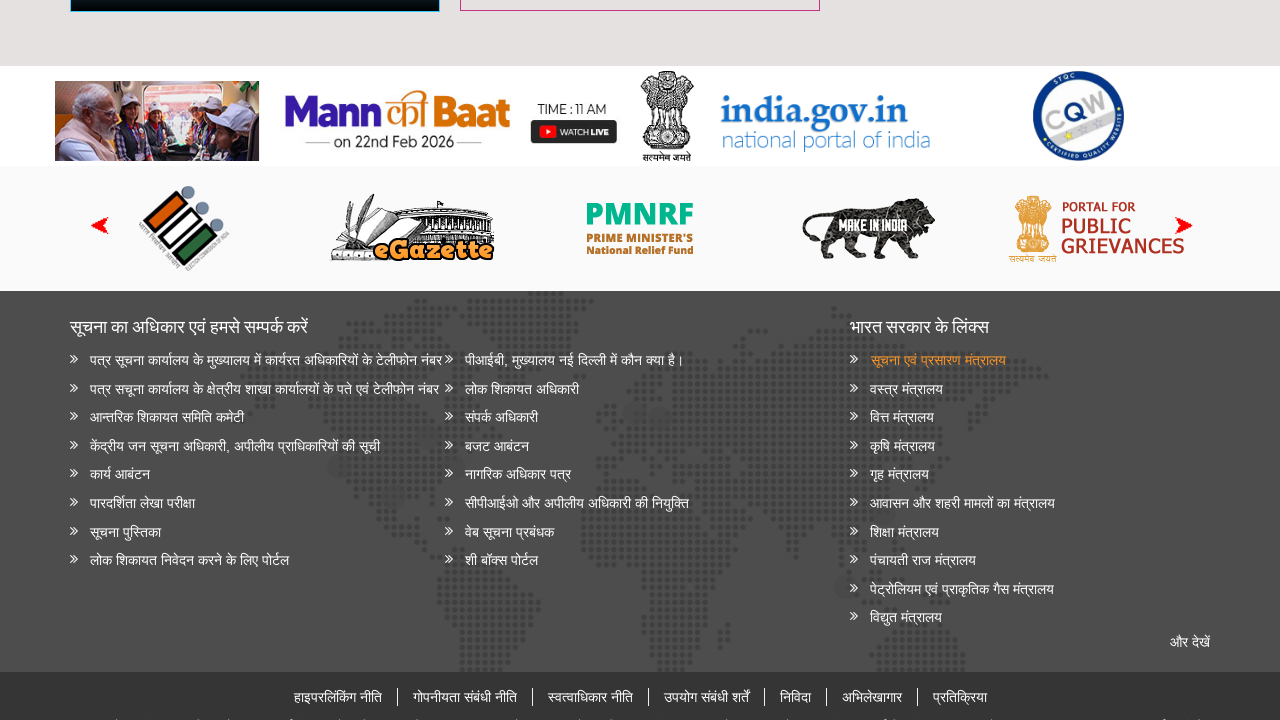

Re-queried footer link at index 1 to avoid stale reference
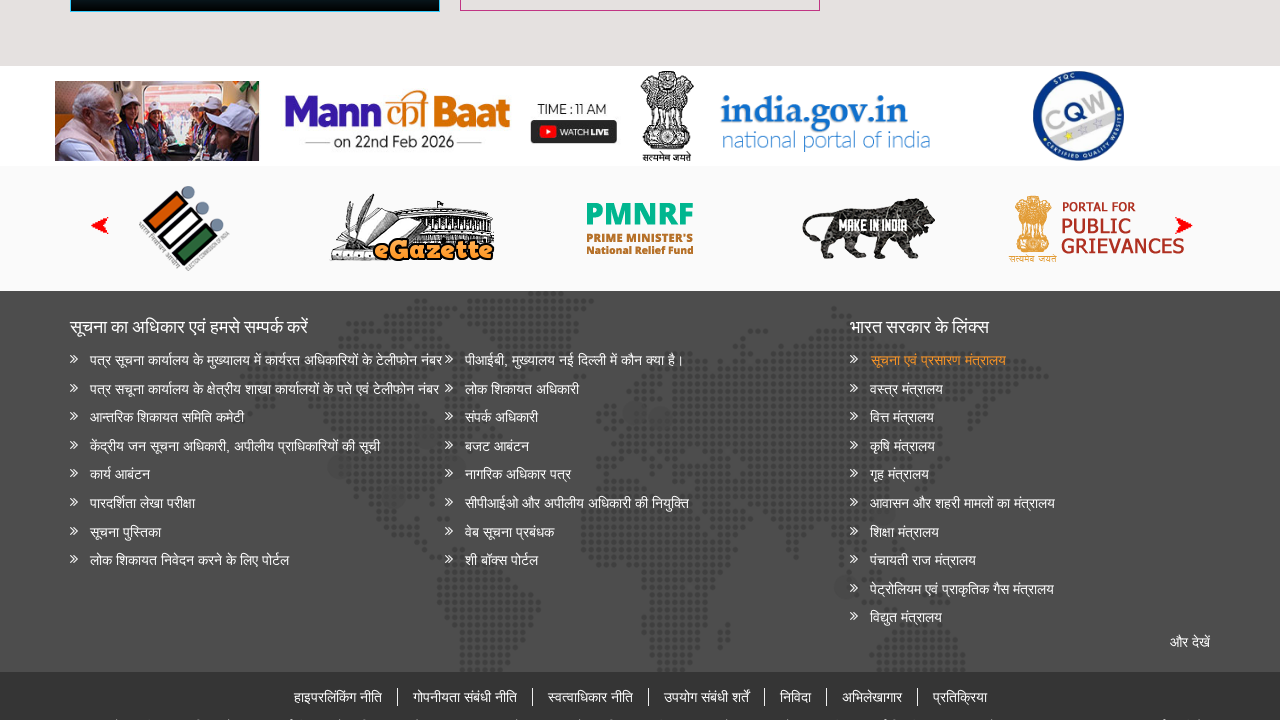

Set up alert dialog handler to auto-accept dialogs
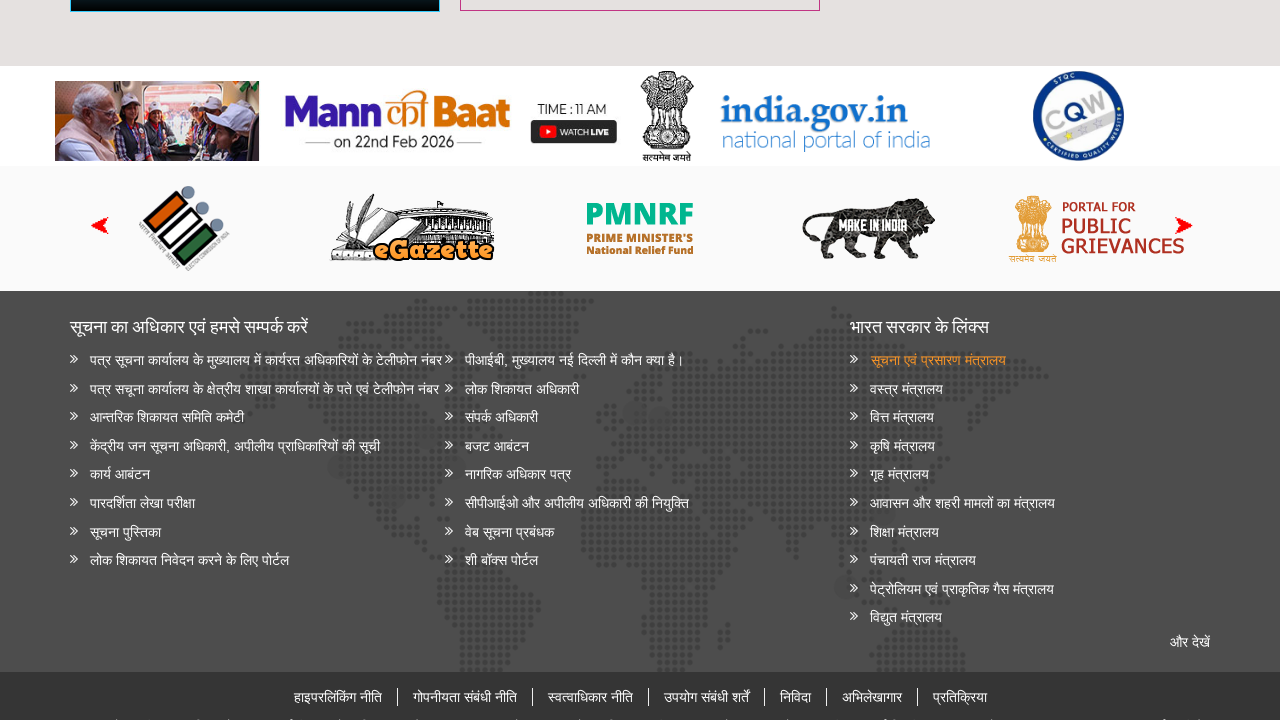

Clicked footer link 1 and waiting for popup window at (1030, 389) on xpath=//div[@class='col-md-4 col-xs-12 firstulfooter']/ul/li/a >> nth=1
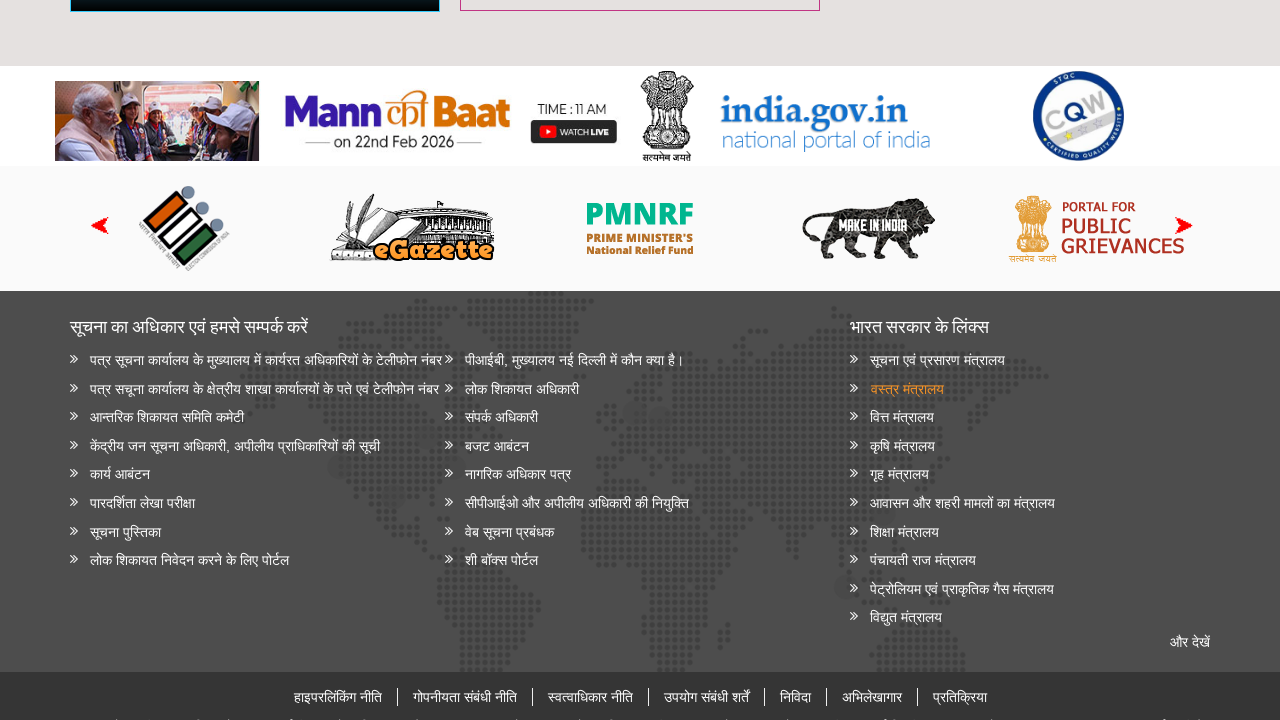

Captured popup window from footer link 1
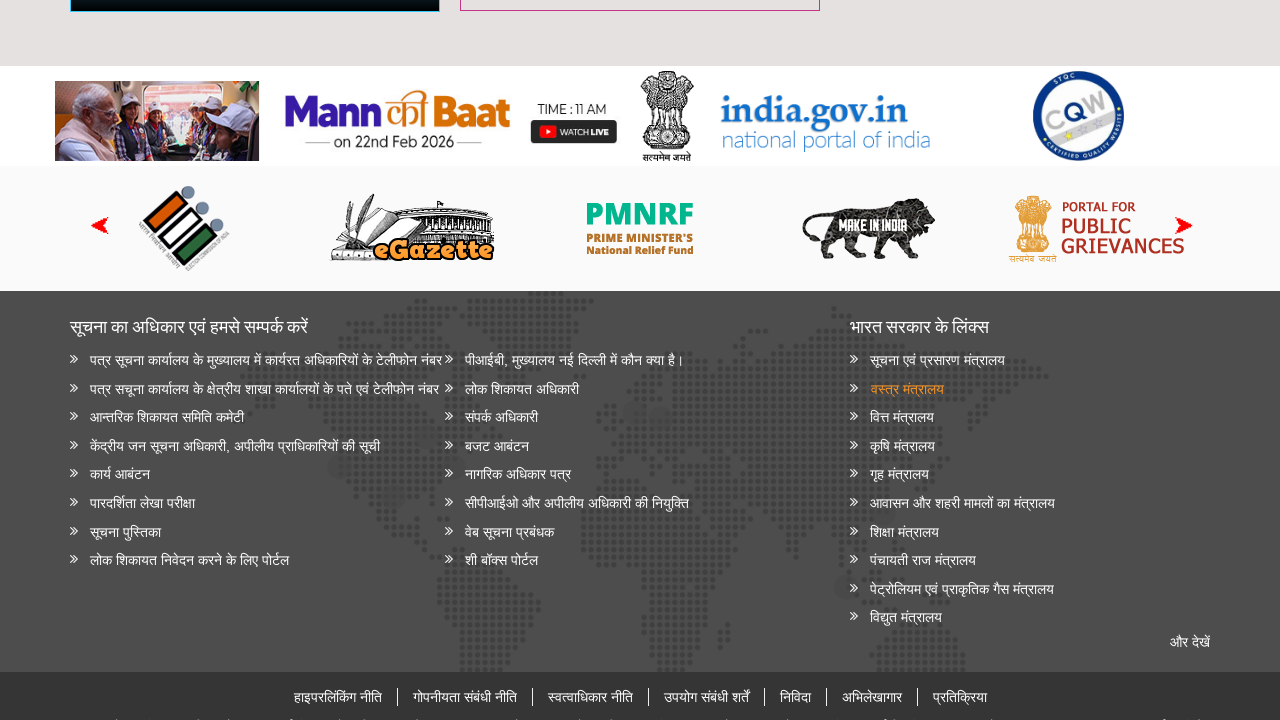

Retrieved title of popup window: ''
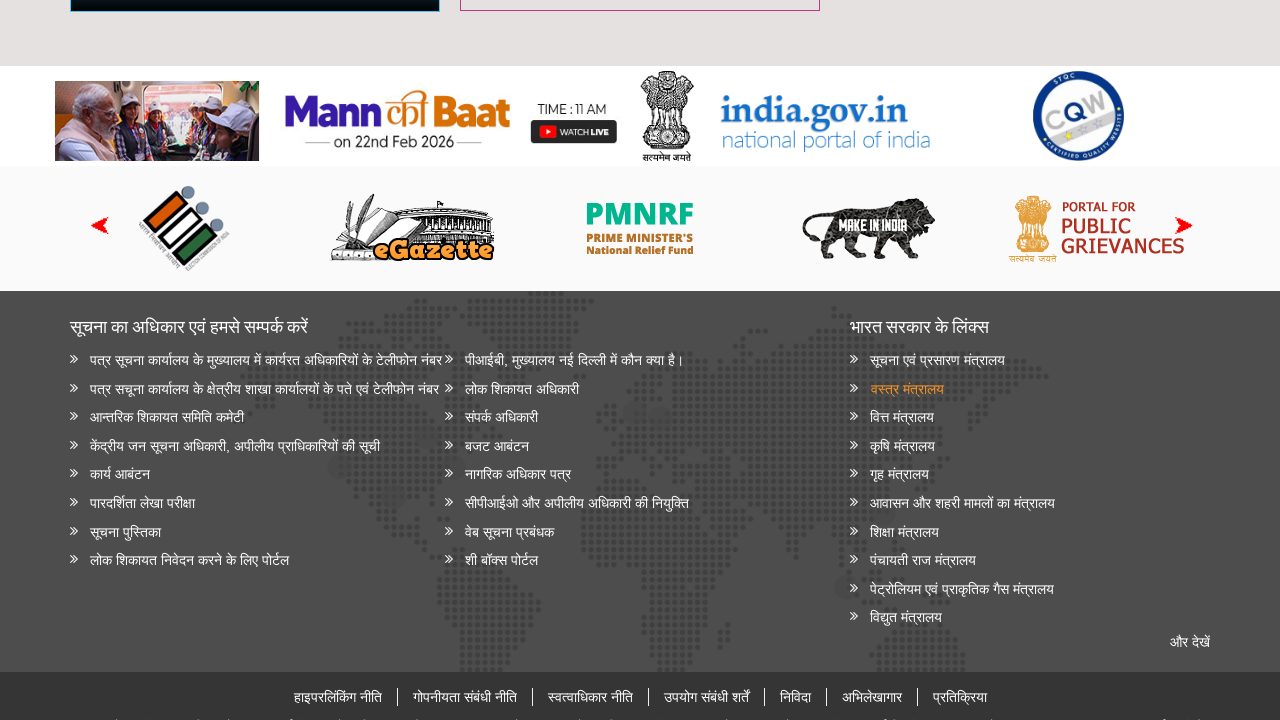

Closed popup window (title did not contain 'Ministry of Information and Broadcasting')
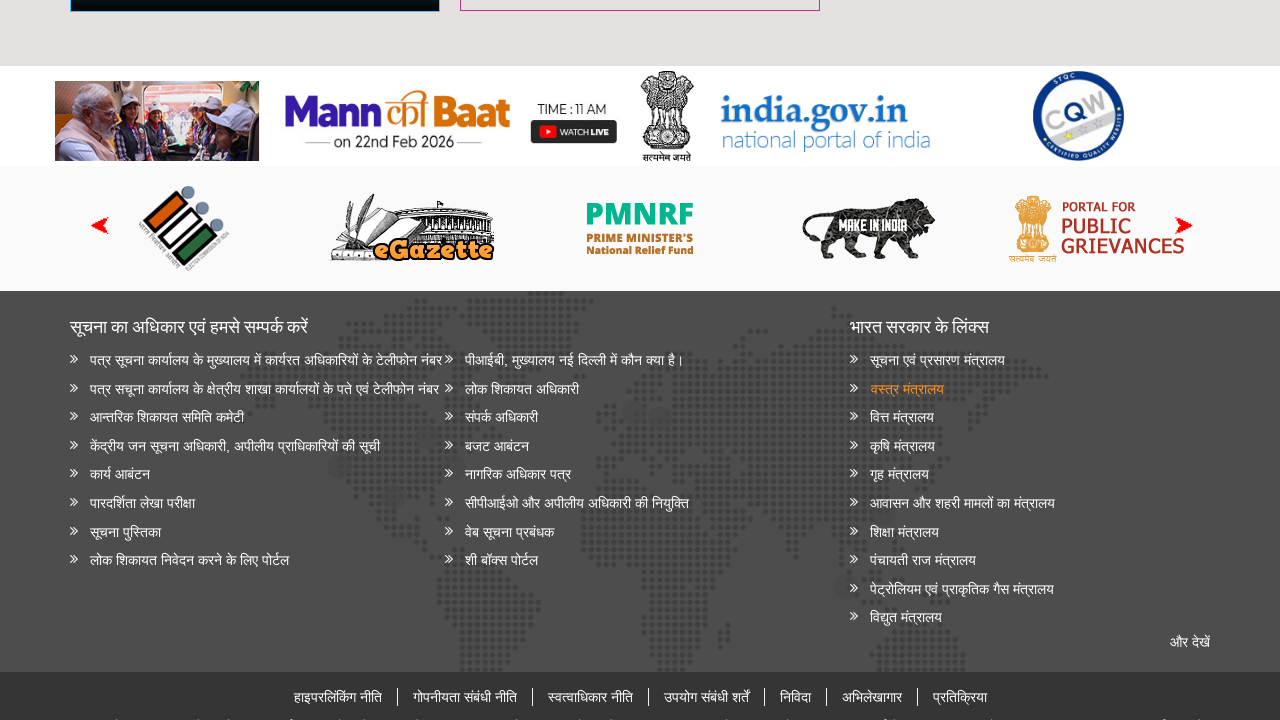

Re-queried footer link at index 2 to avoid stale reference
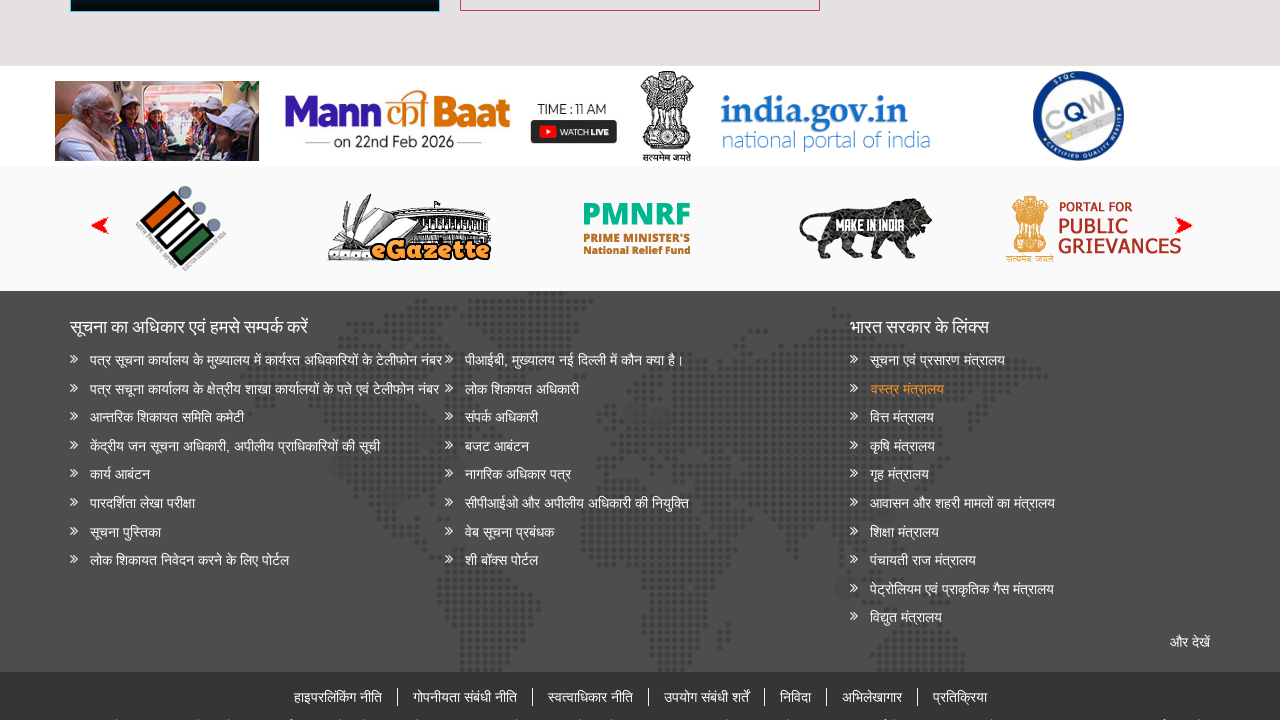

Set up alert dialog handler to auto-accept dialogs
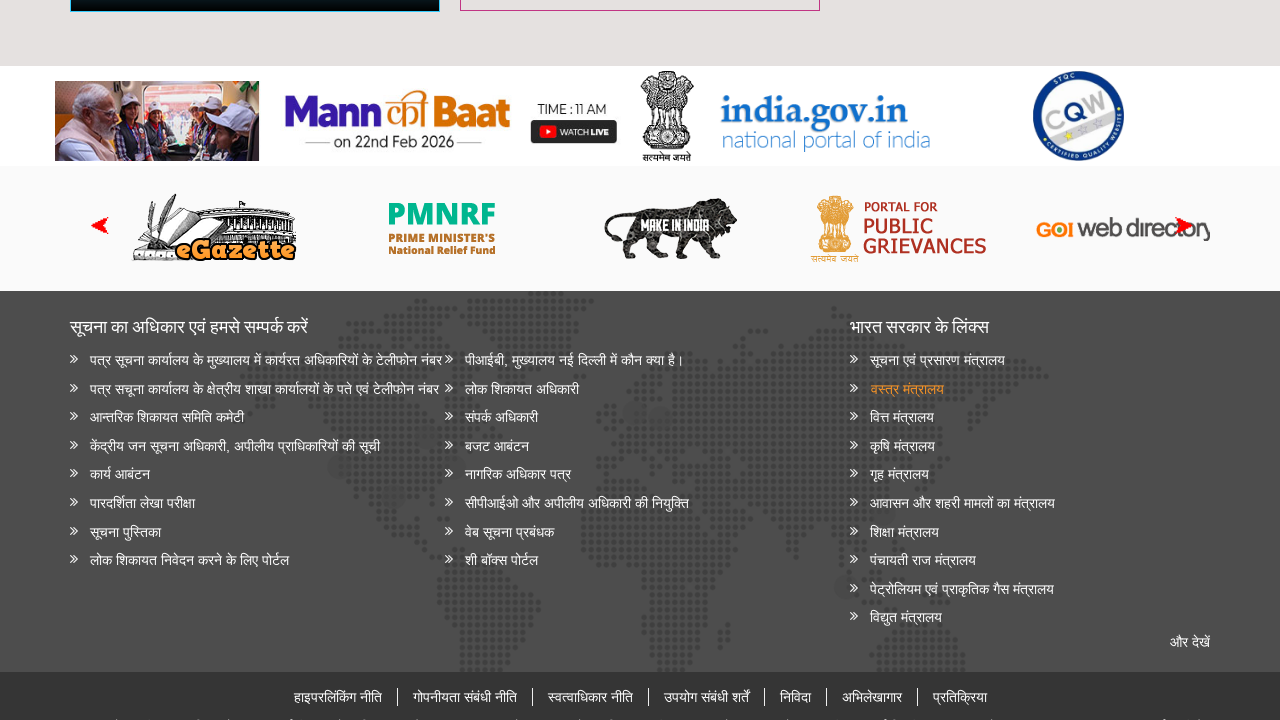

Clicked footer link 2 and waiting for popup window at (1030, 418) on xpath=//div[@class='col-md-4 col-xs-12 firstulfooter']/ul/li/a >> nth=2
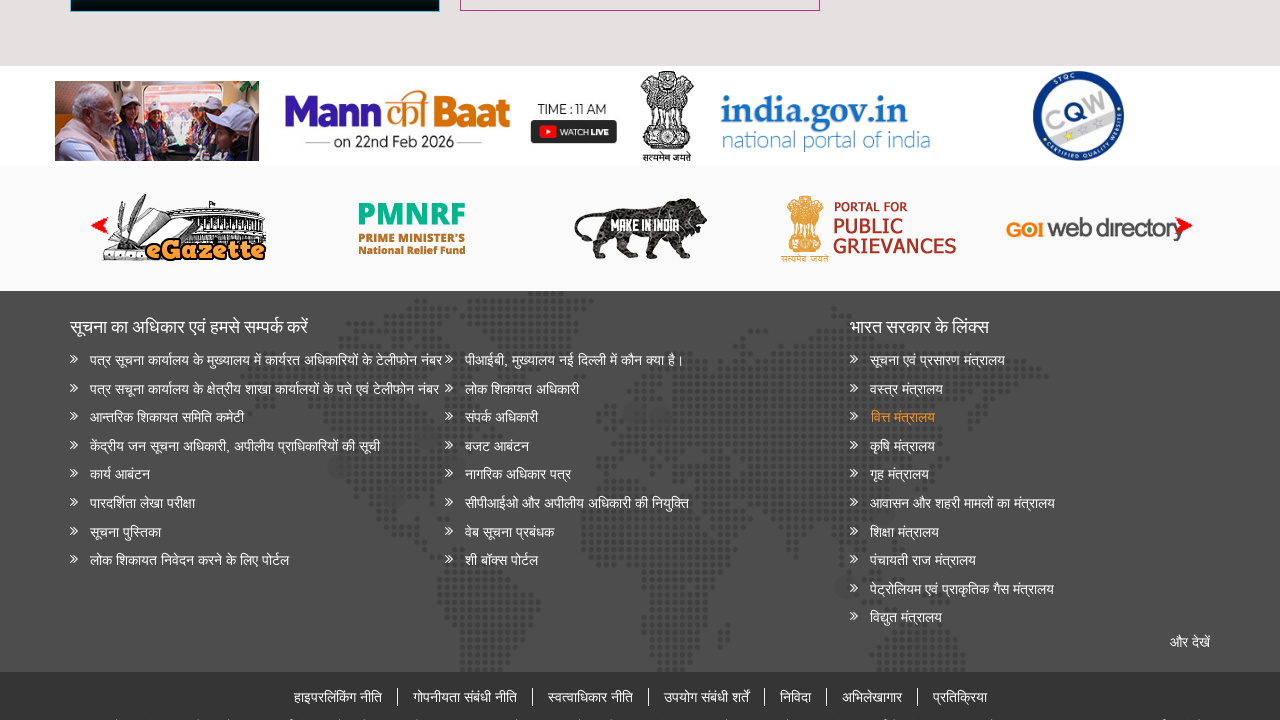

Captured popup window from footer link 2
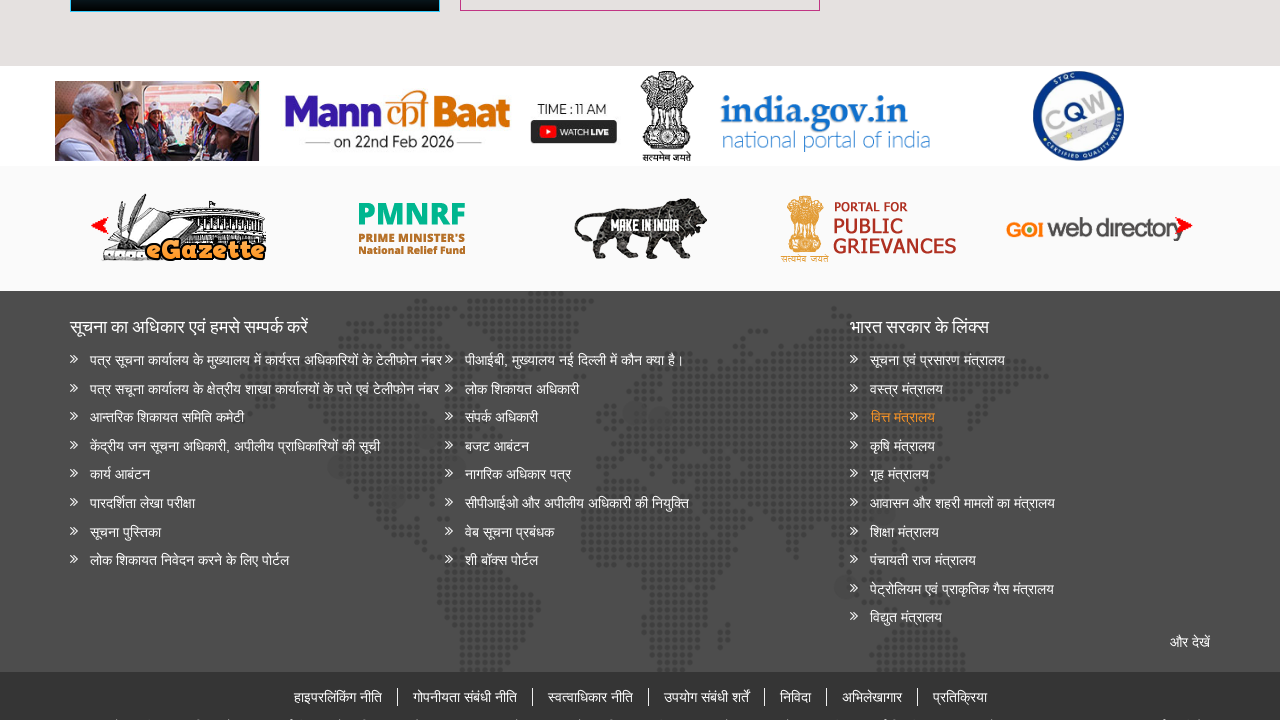

Retrieved title of popup window: ''
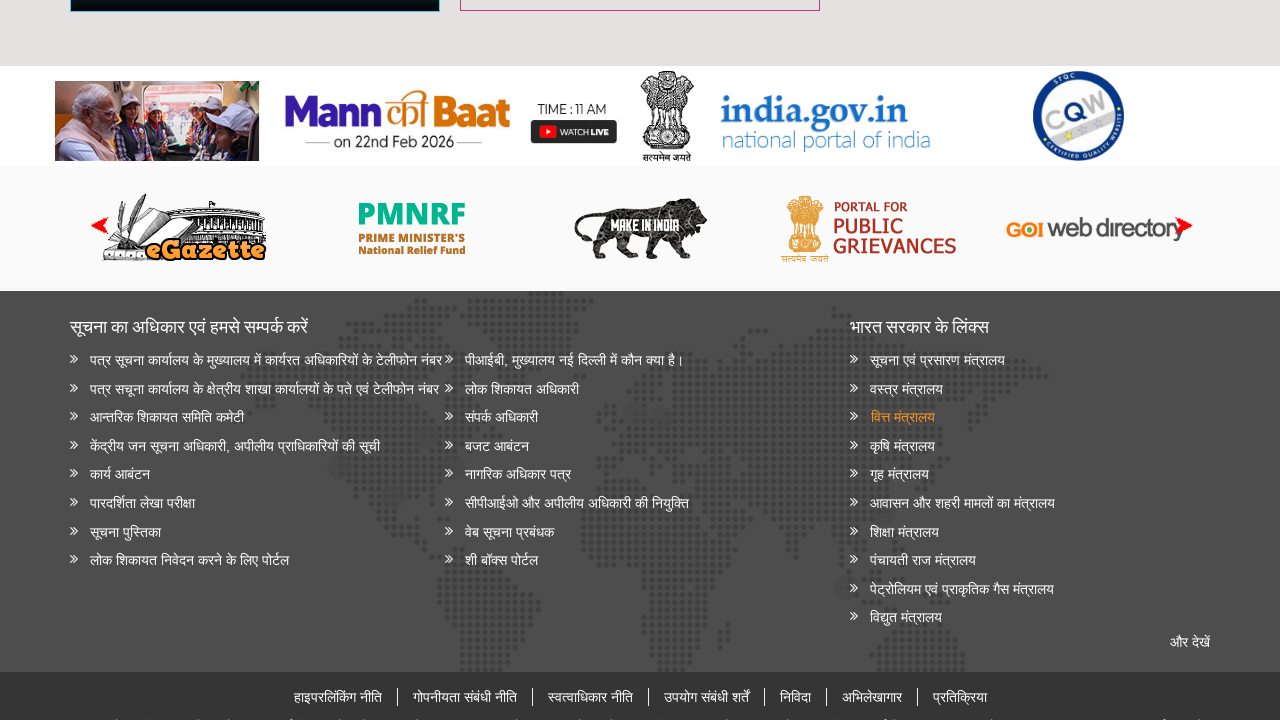

Closed popup window (title did not contain 'Ministry of Information and Broadcasting')
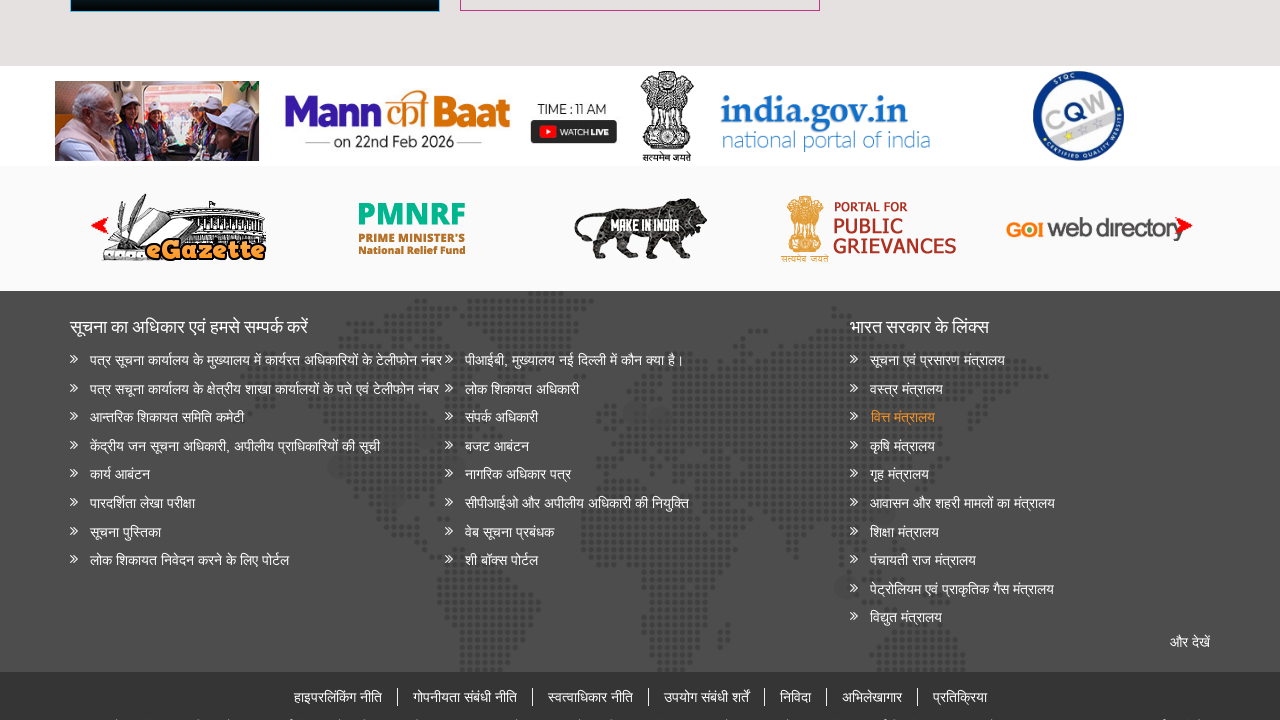

Re-queried footer link at index 3 to avoid stale reference
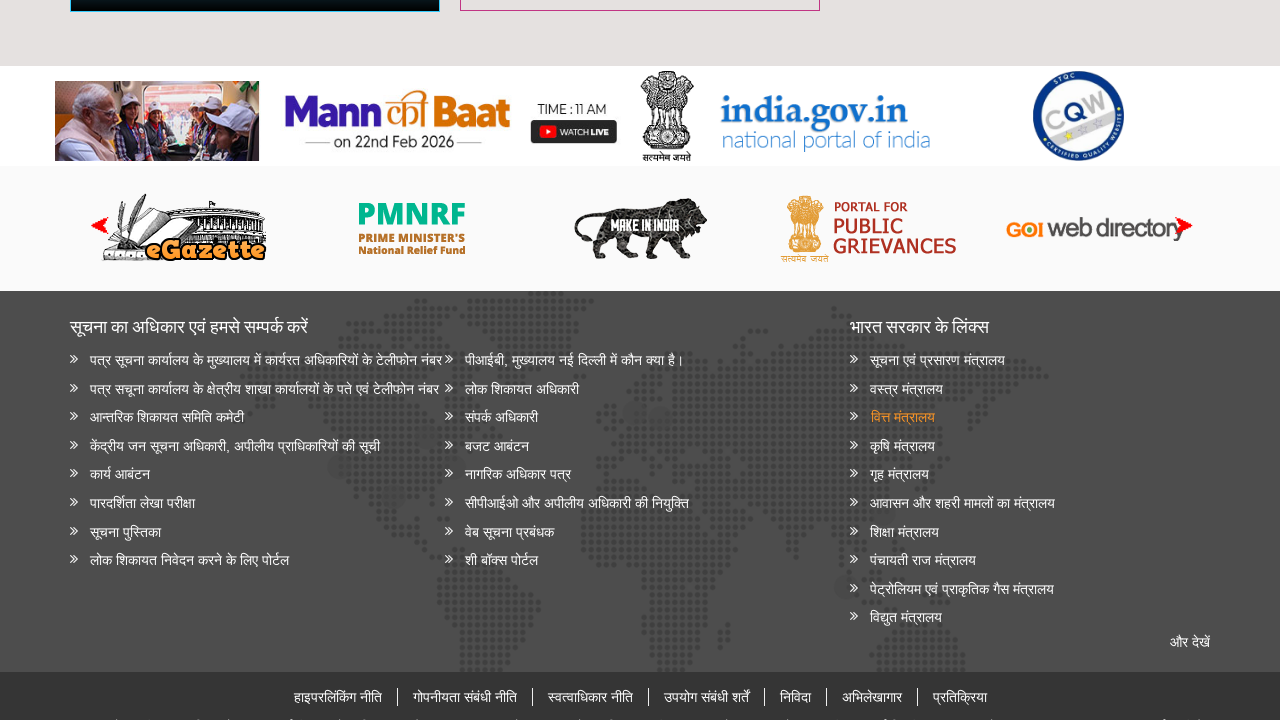

Set up alert dialog handler to auto-accept dialogs
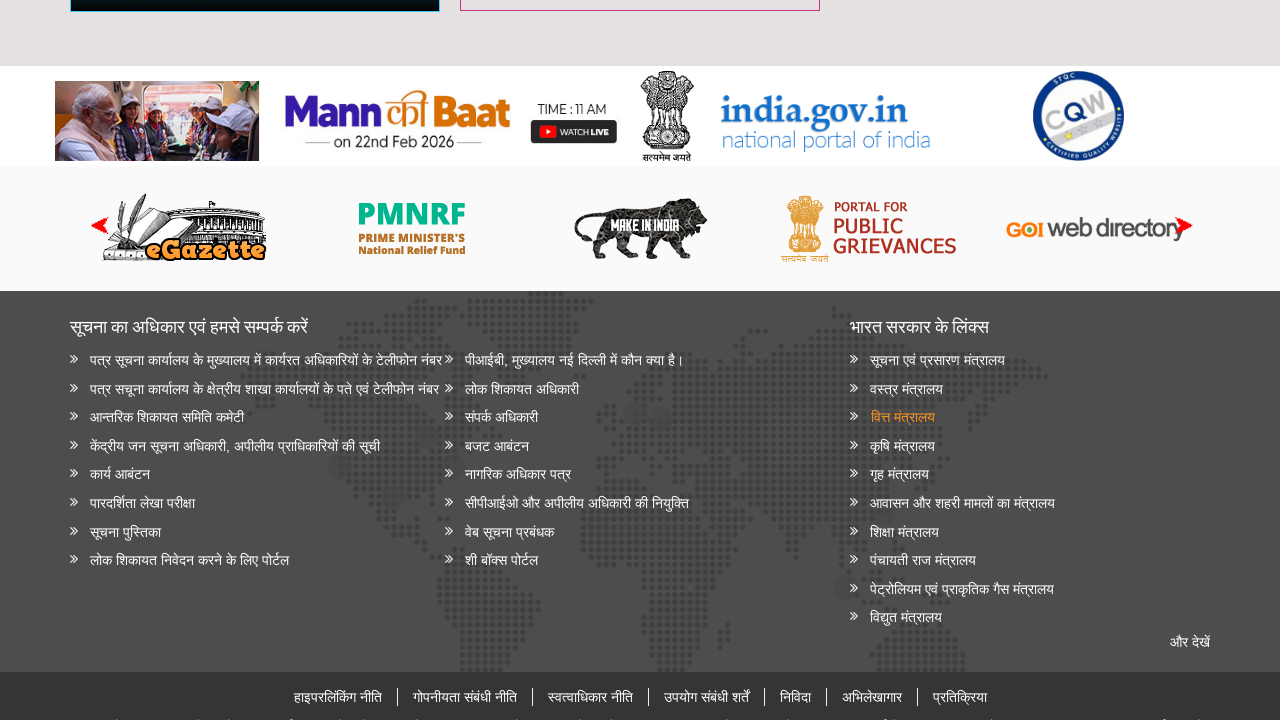

Clicked footer link 3 and waiting for popup window at (1030, 446) on xpath=//div[@class='col-md-4 col-xs-12 firstulfooter']/ul/li/a >> nth=3
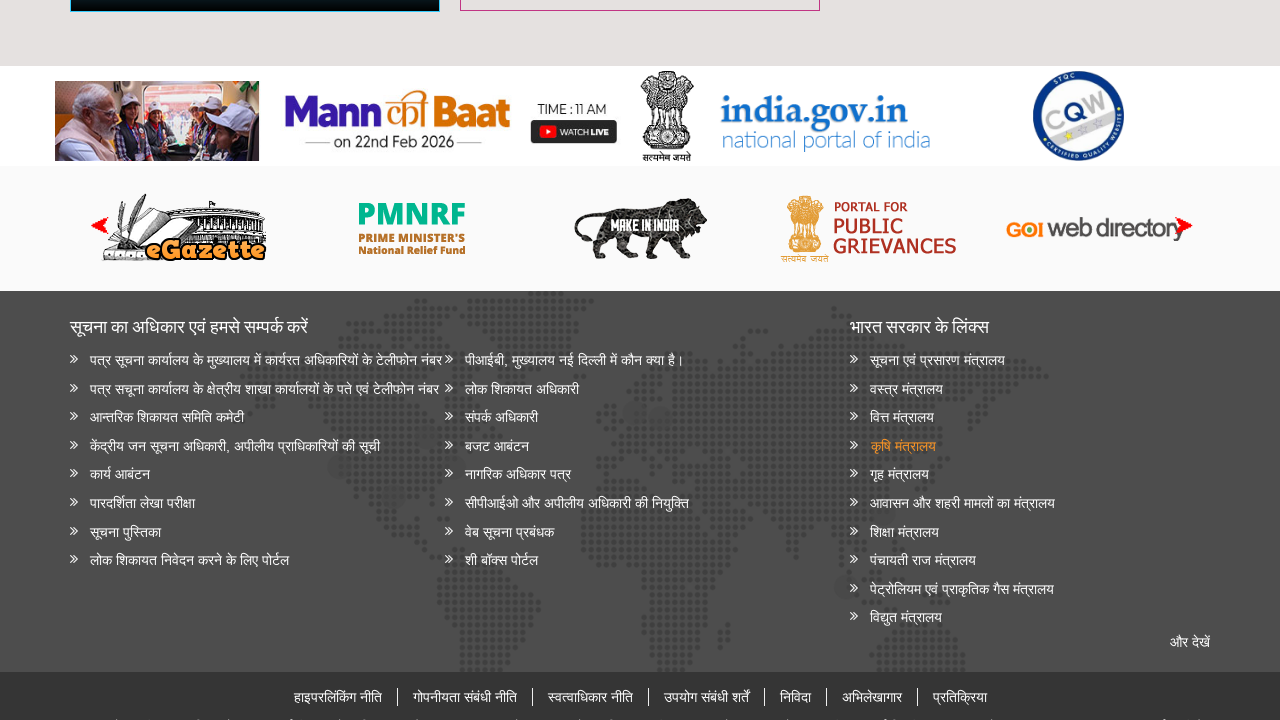

Captured popup window from footer link 3
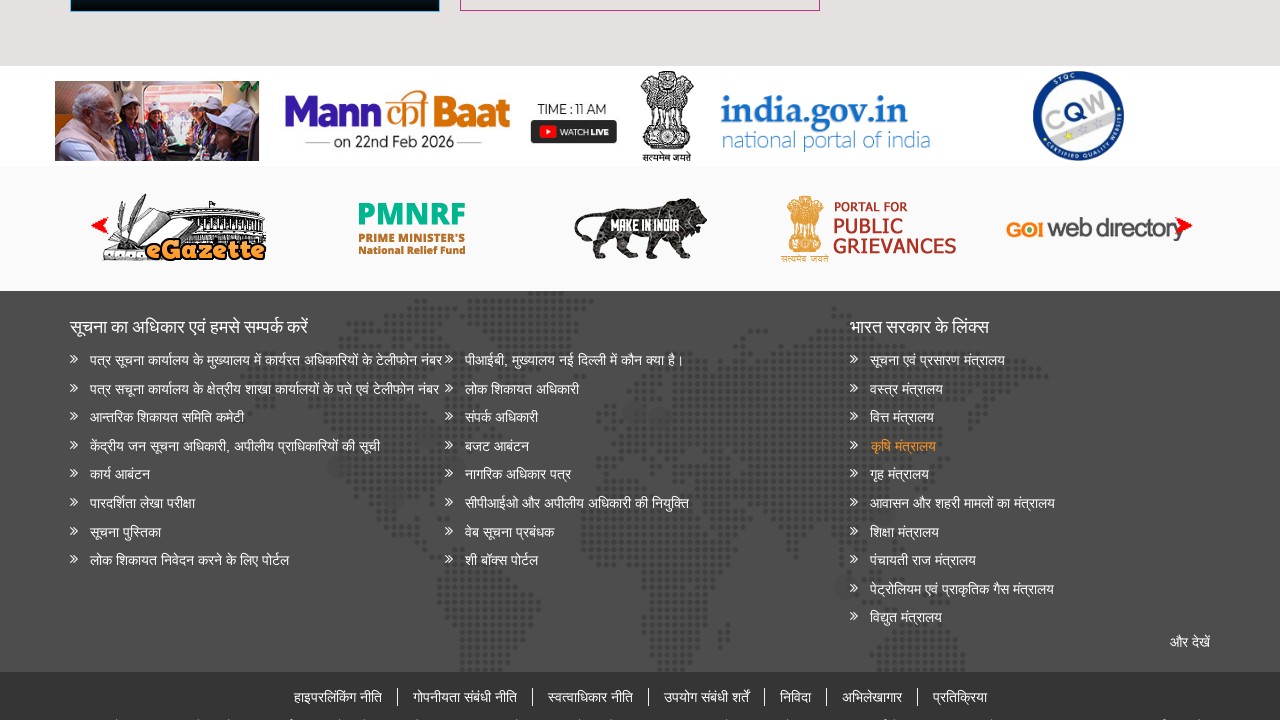

Retrieved title of popup window: ''
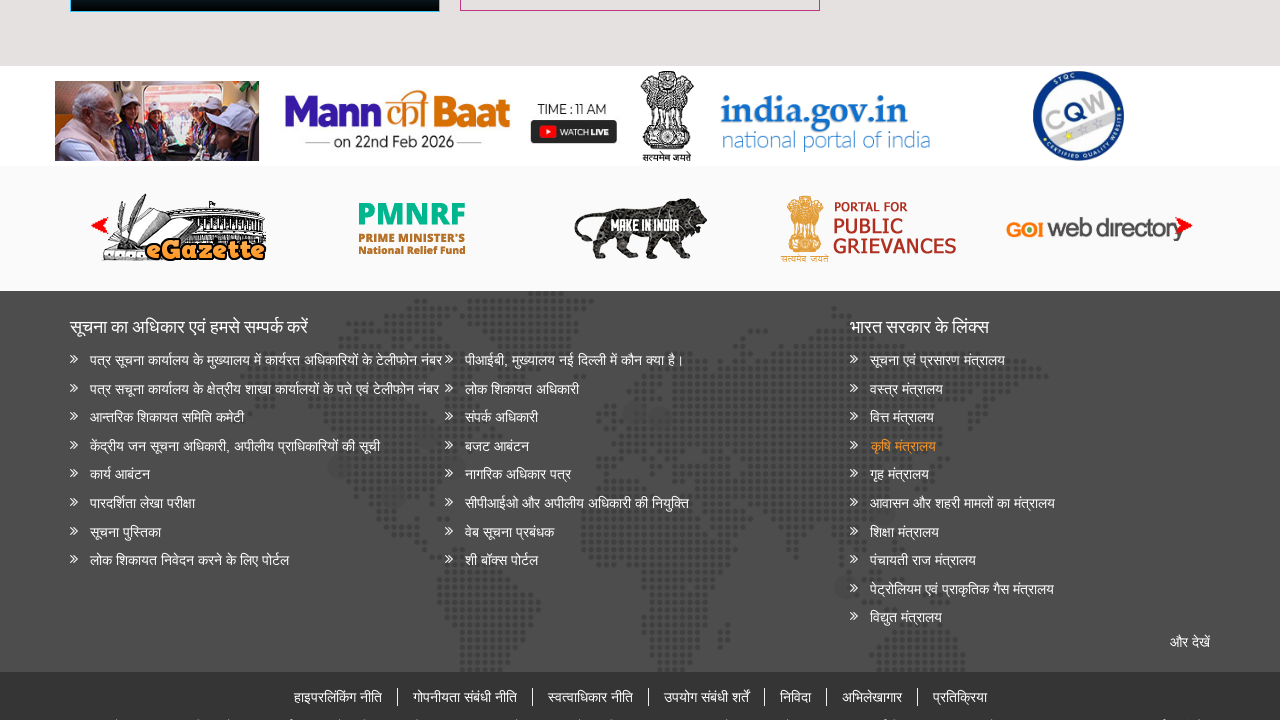

Closed popup window (title did not contain 'Ministry of Information and Broadcasting')
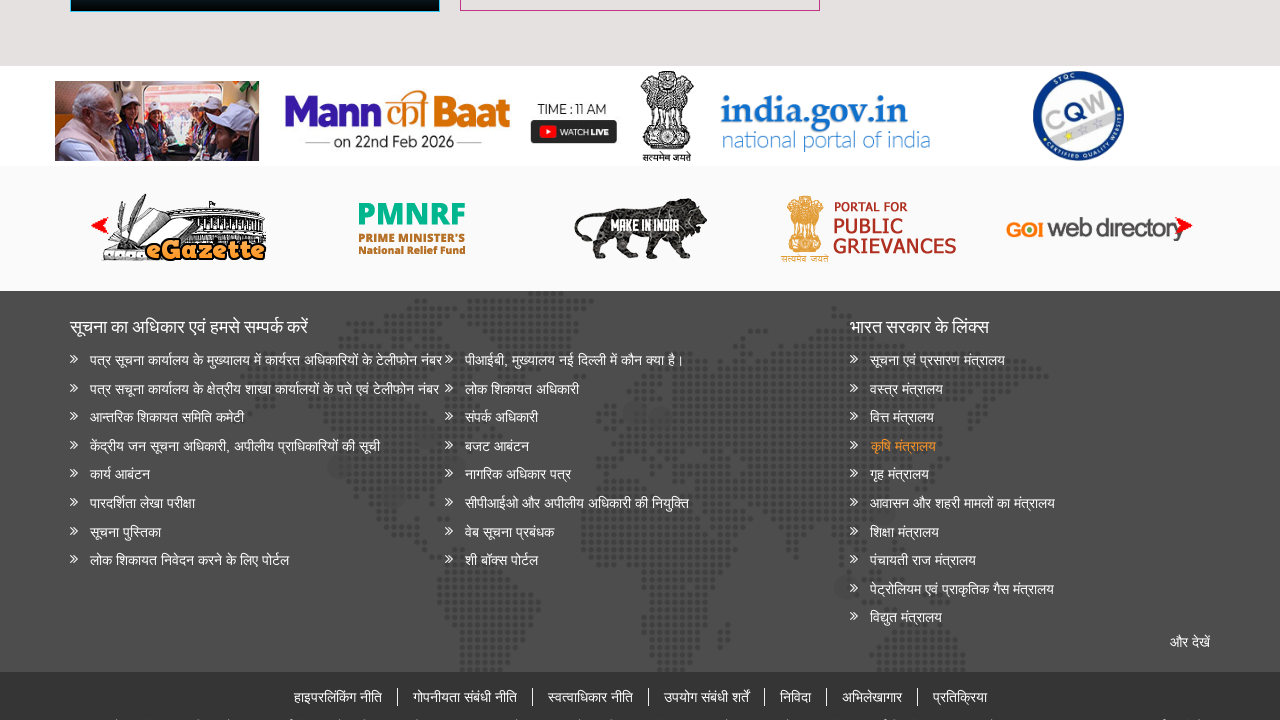

Re-queried footer link at index 4 to avoid stale reference
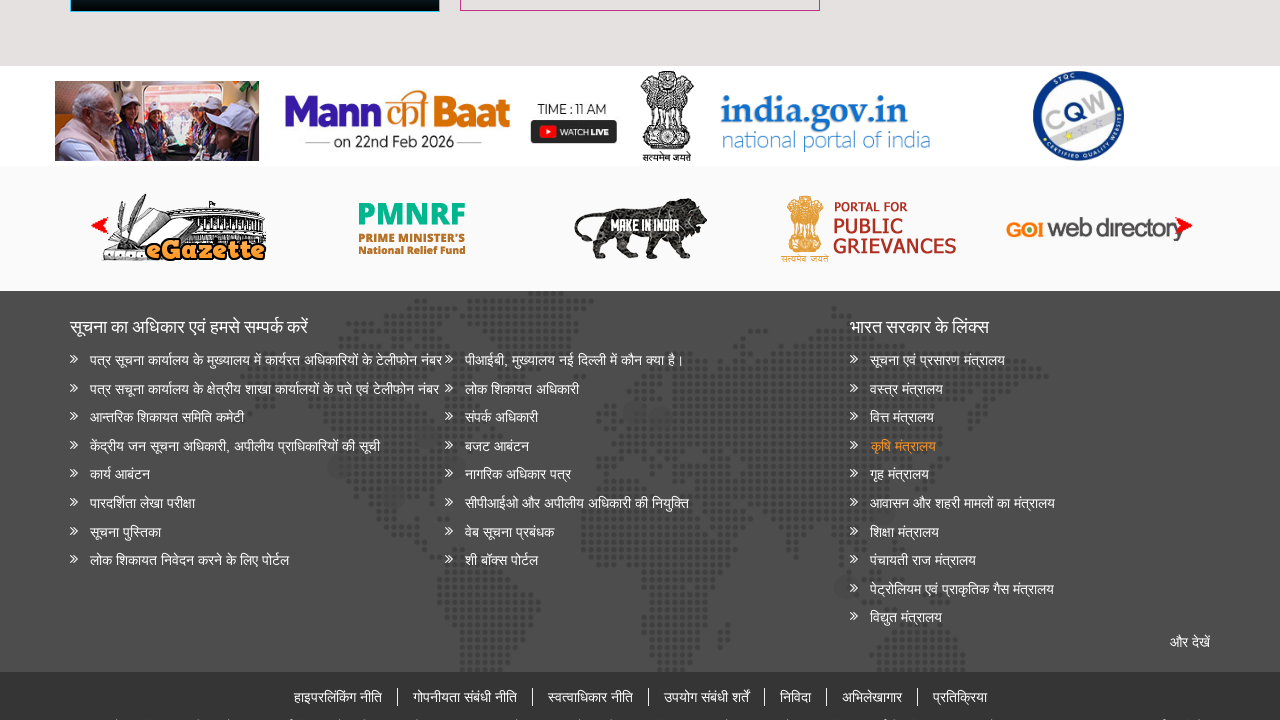

Set up alert dialog handler to auto-accept dialogs
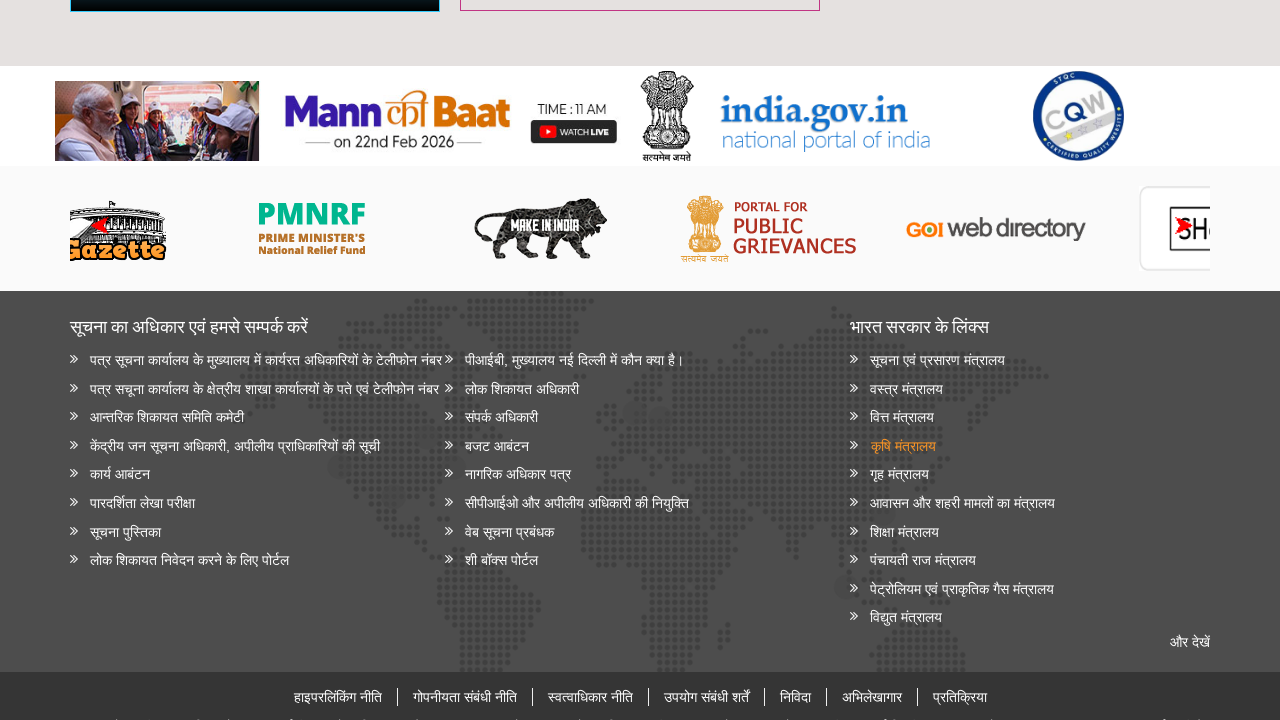

Clicked footer link 4 and waiting for popup window at (1030, 475) on xpath=//div[@class='col-md-4 col-xs-12 firstulfooter']/ul/li/a >> nth=4
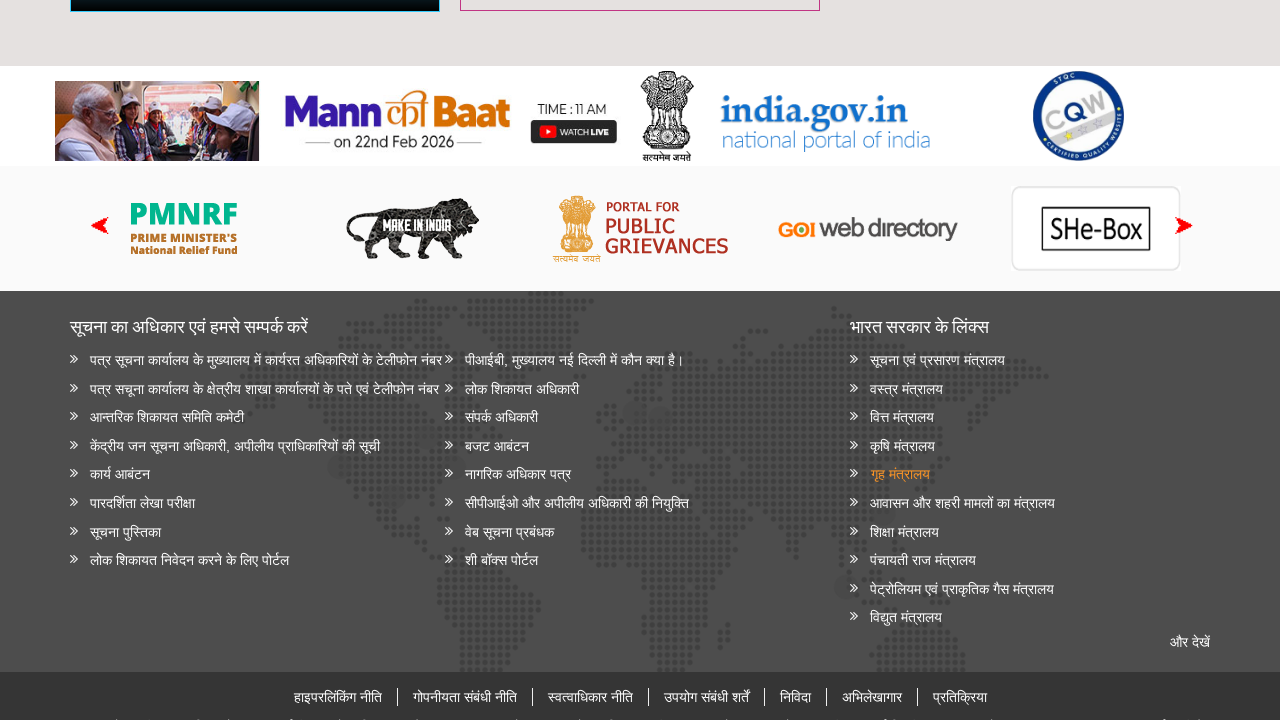

Captured popup window from footer link 4
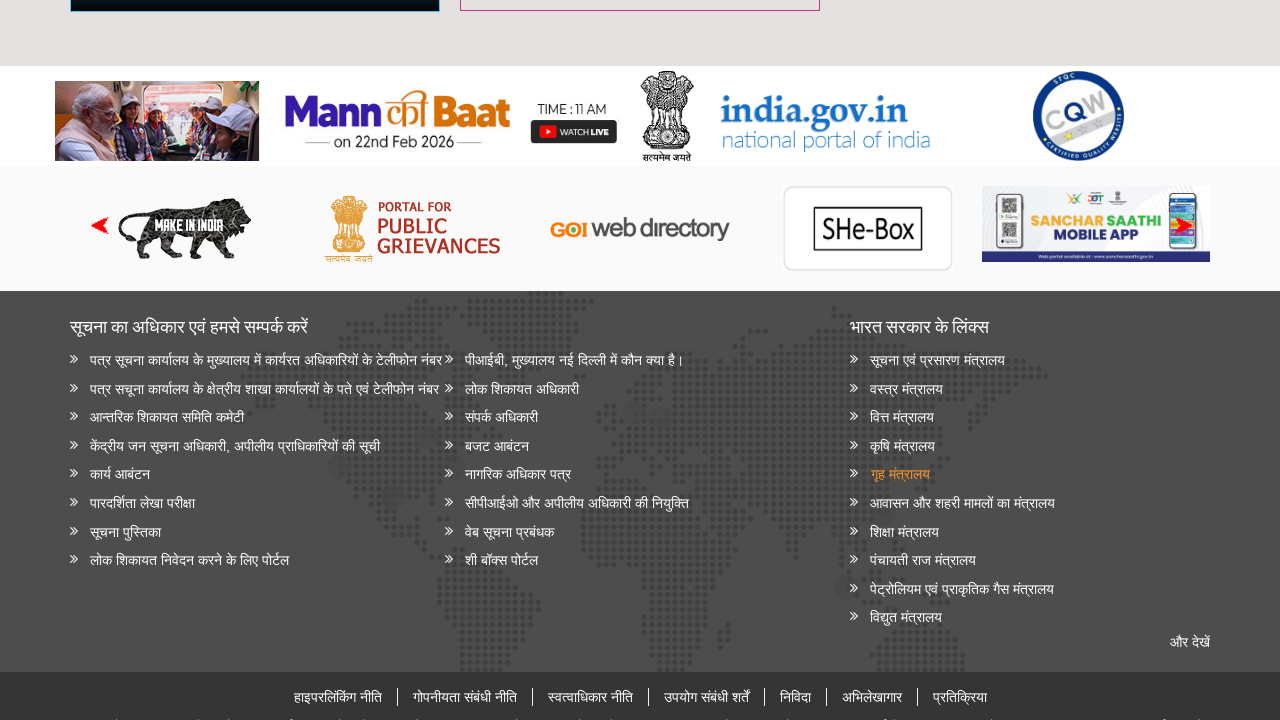

Retrieved title of popup window: 'Home | Ministry of Home Affairs'
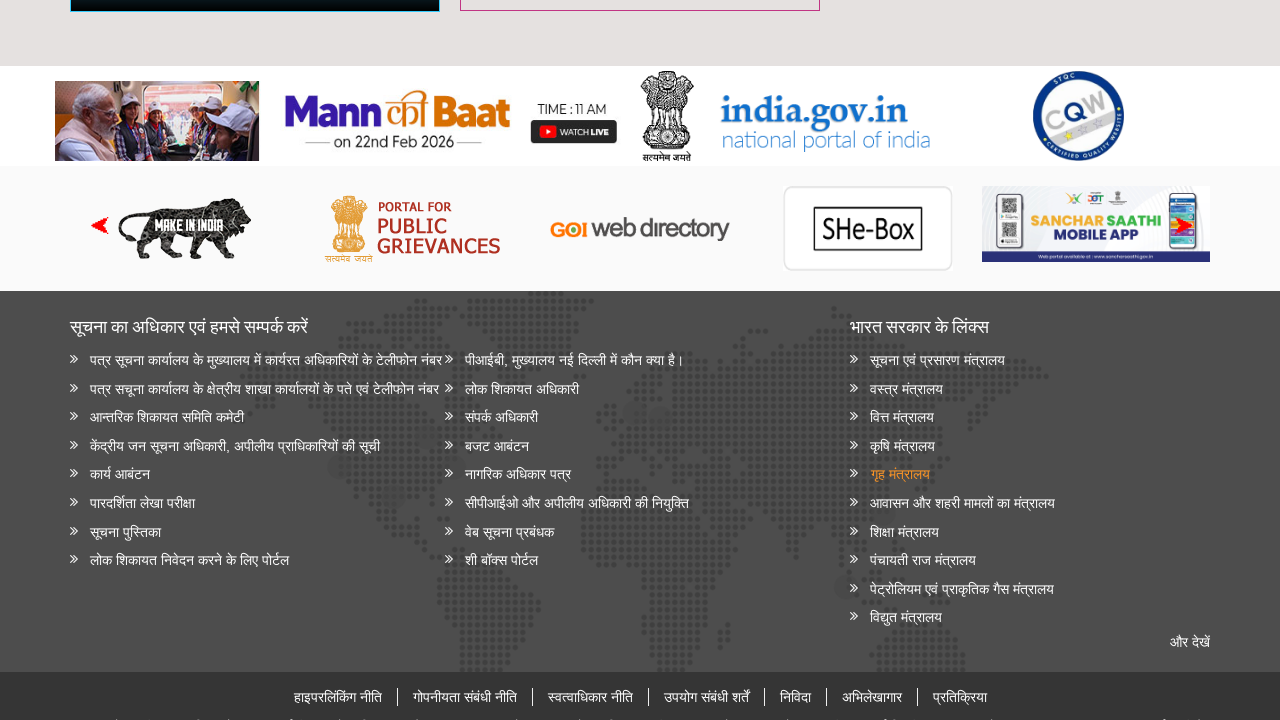

Closed popup window (title did not contain 'Ministry of Information and Broadcasting')
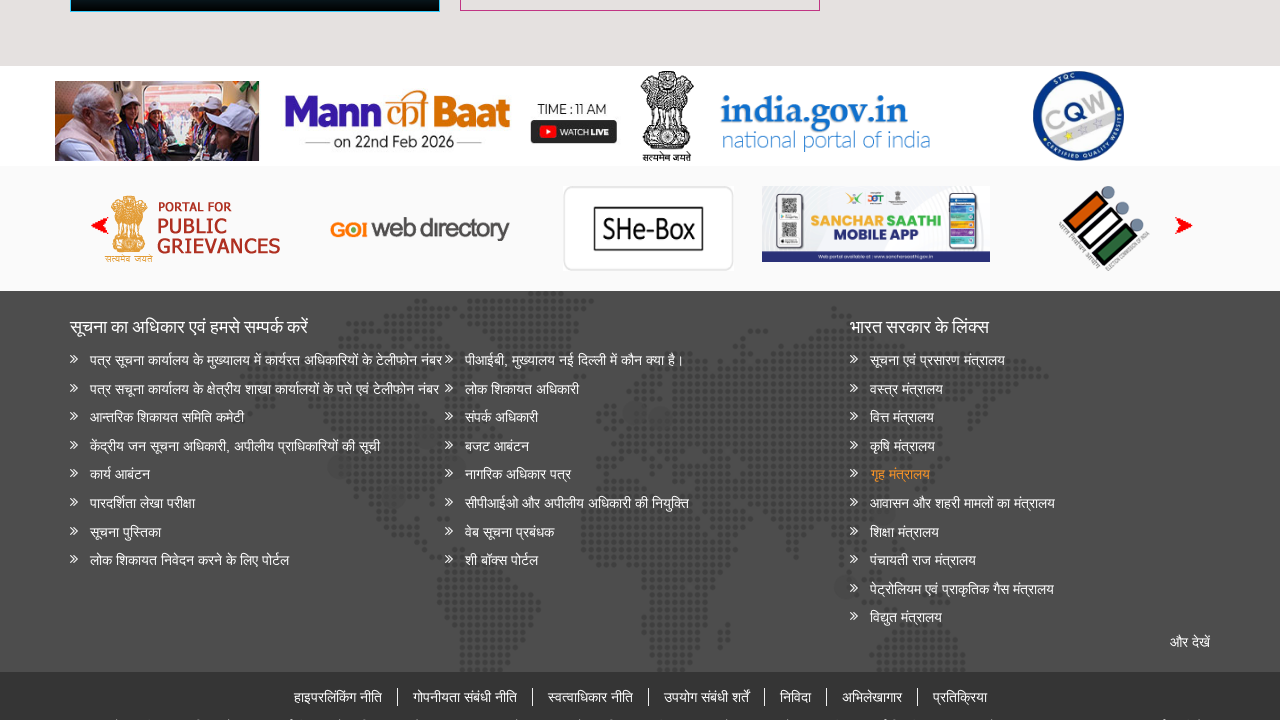

Re-queried footer link at index 5 to avoid stale reference
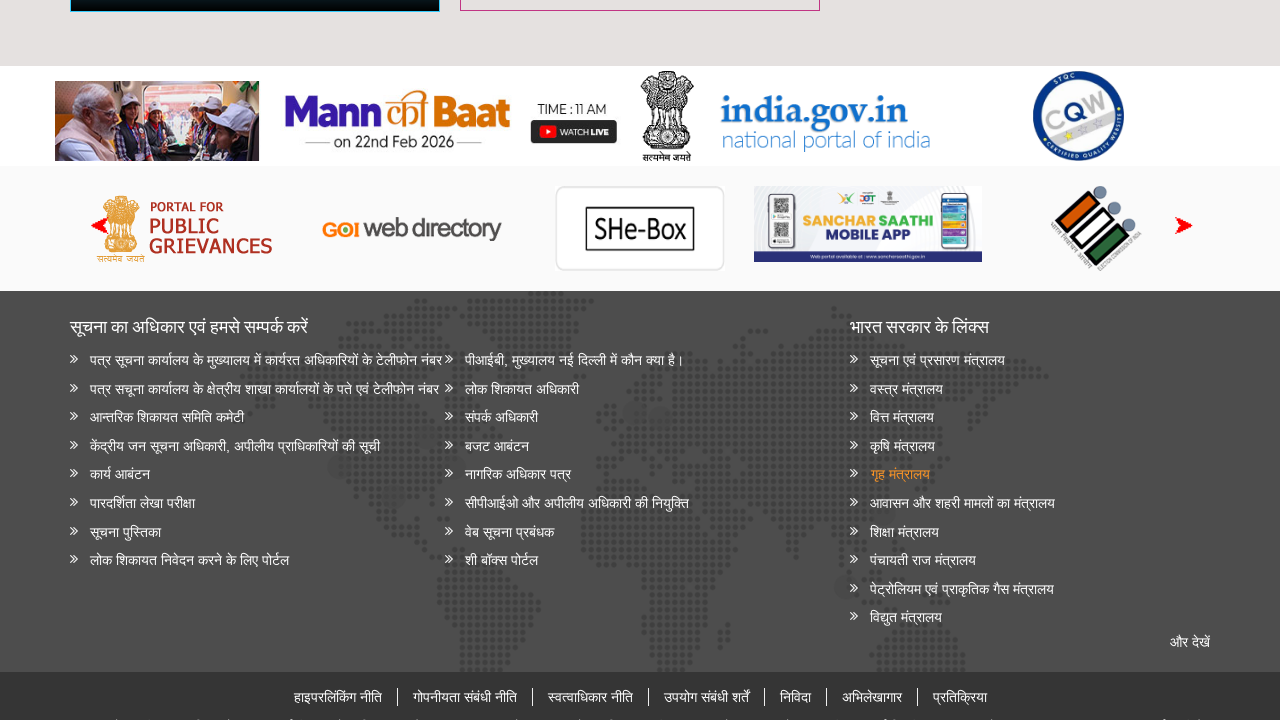

Set up alert dialog handler to auto-accept dialogs
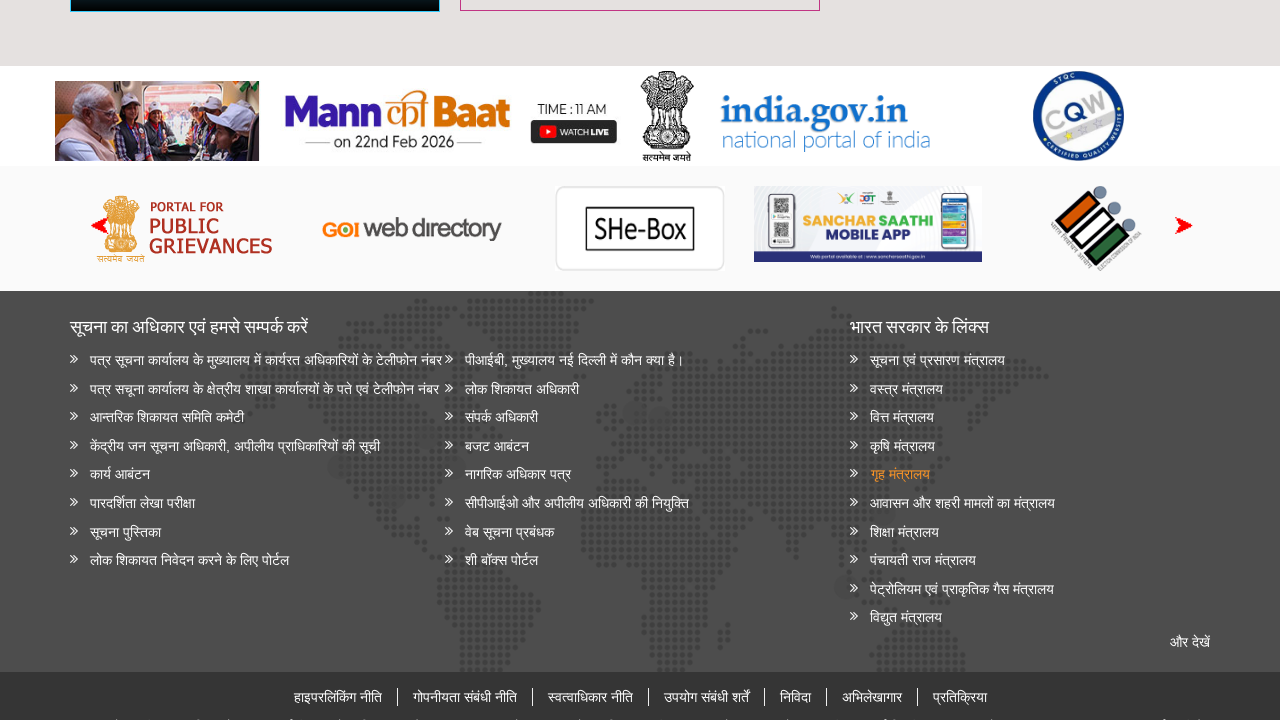

Clicked footer link 5 and waiting for popup window at (1030, 503) on xpath=//div[@class='col-md-4 col-xs-12 firstulfooter']/ul/li/a >> nth=5
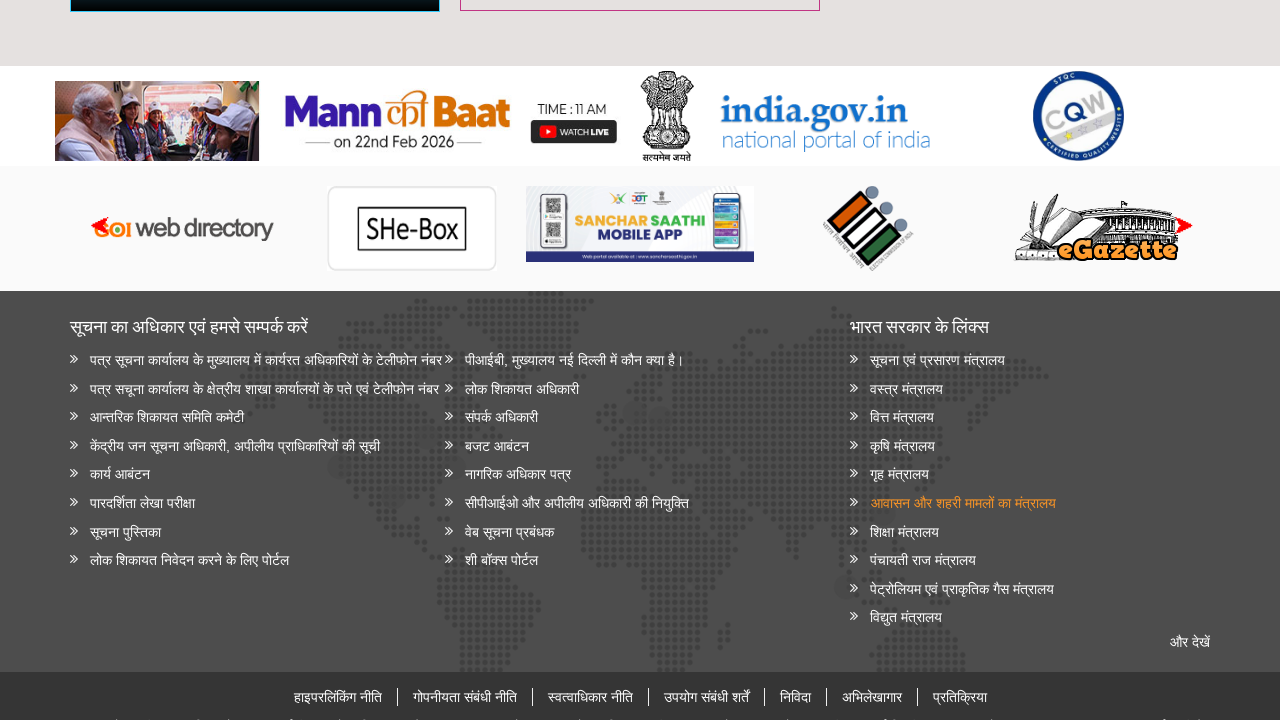

Captured popup window from footer link 5
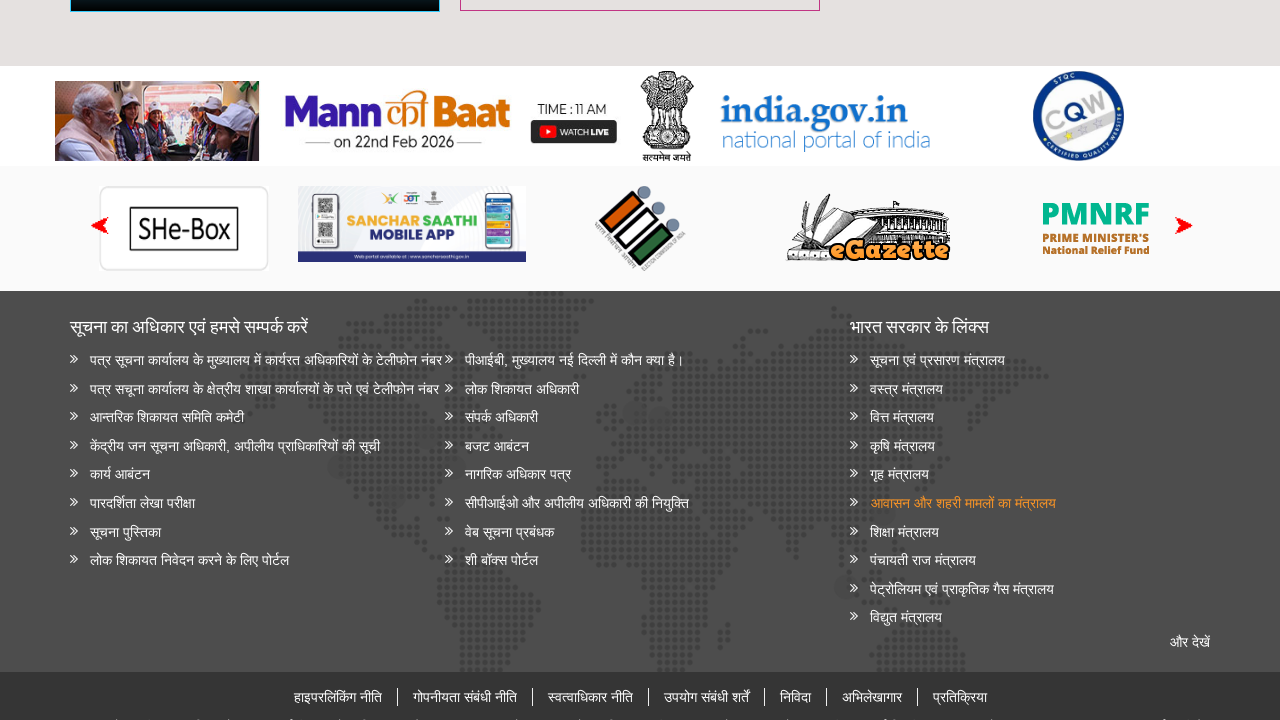

Retrieved title of popup window: ''
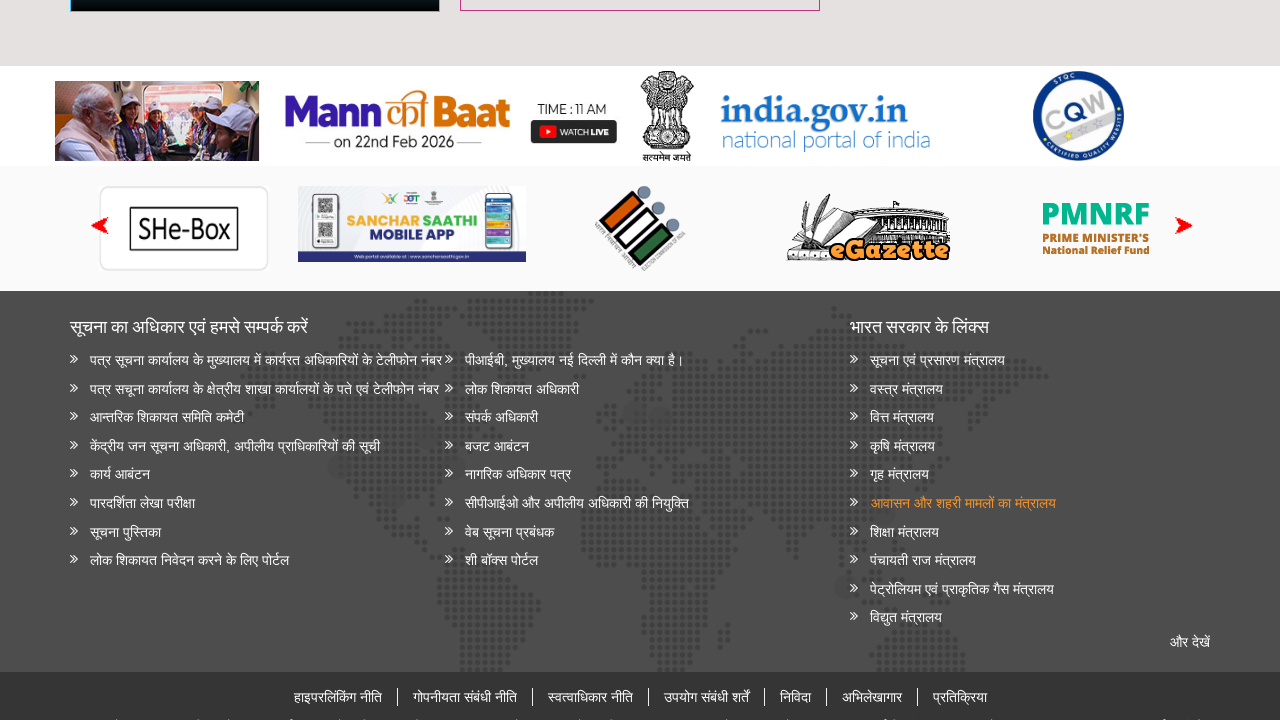

Closed popup window (title did not contain 'Ministry of Information and Broadcasting')
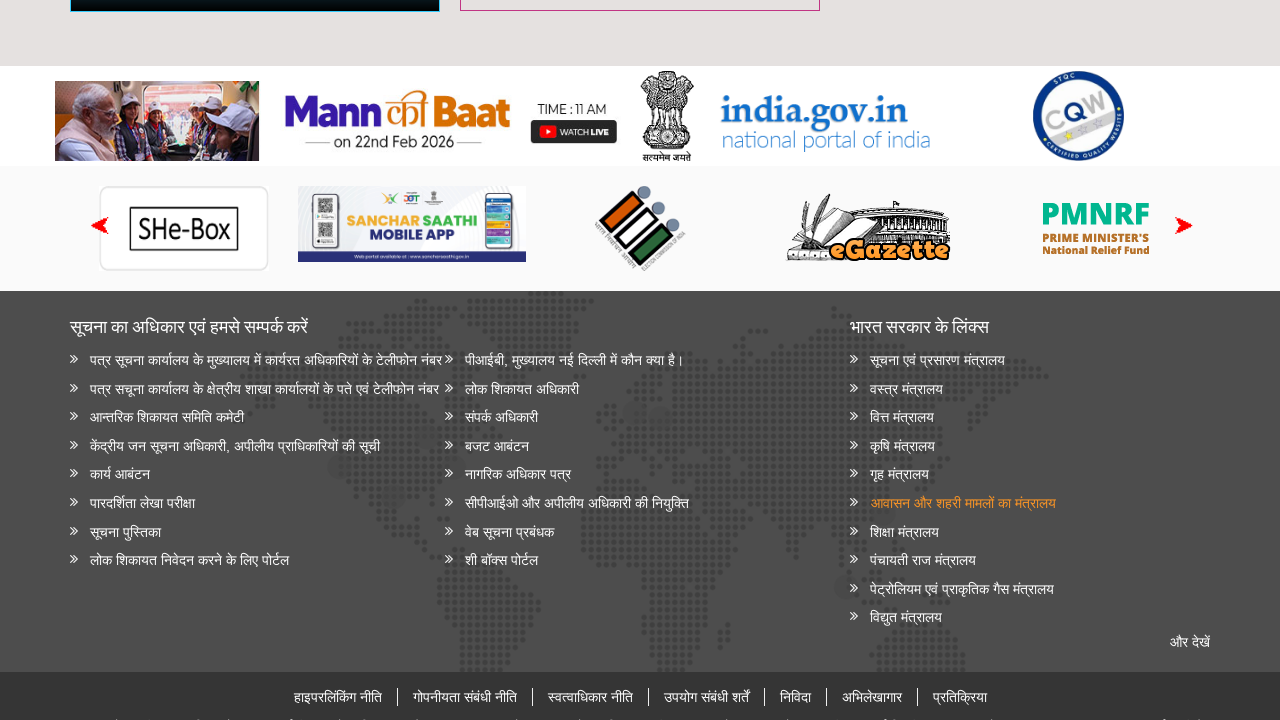

Re-queried footer link at index 6 to avoid stale reference
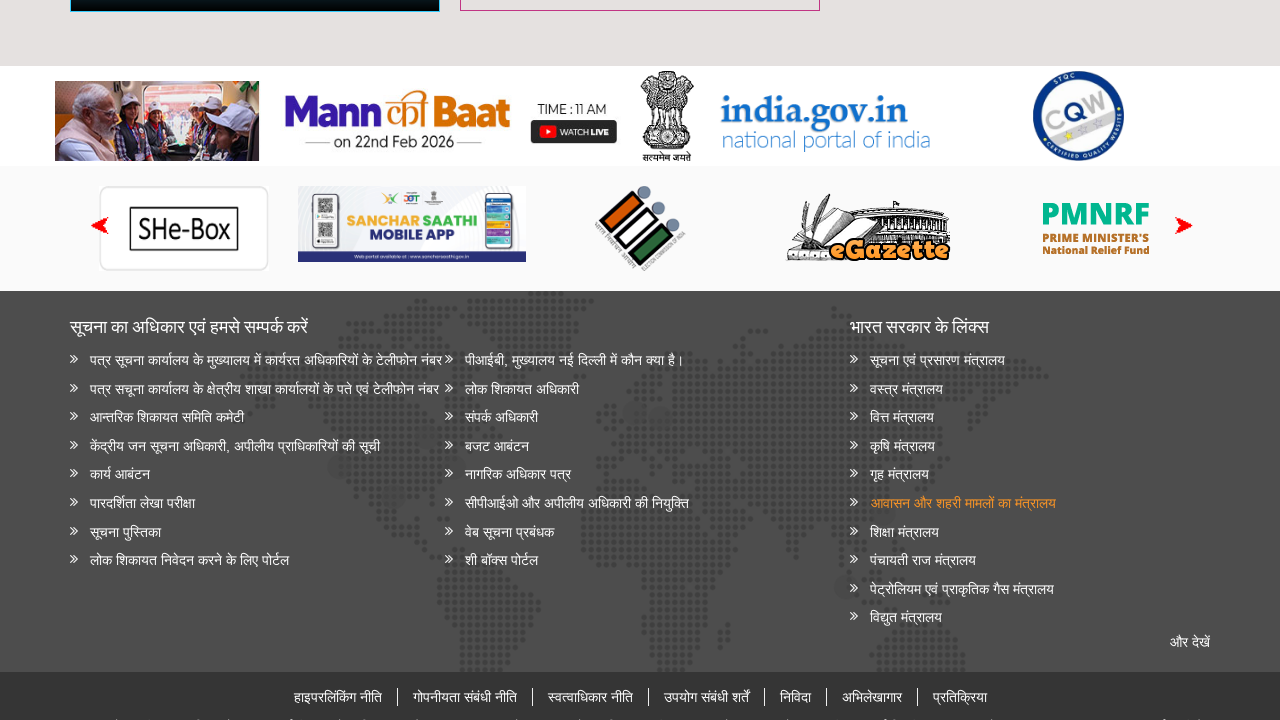

Set up alert dialog handler to auto-accept dialogs
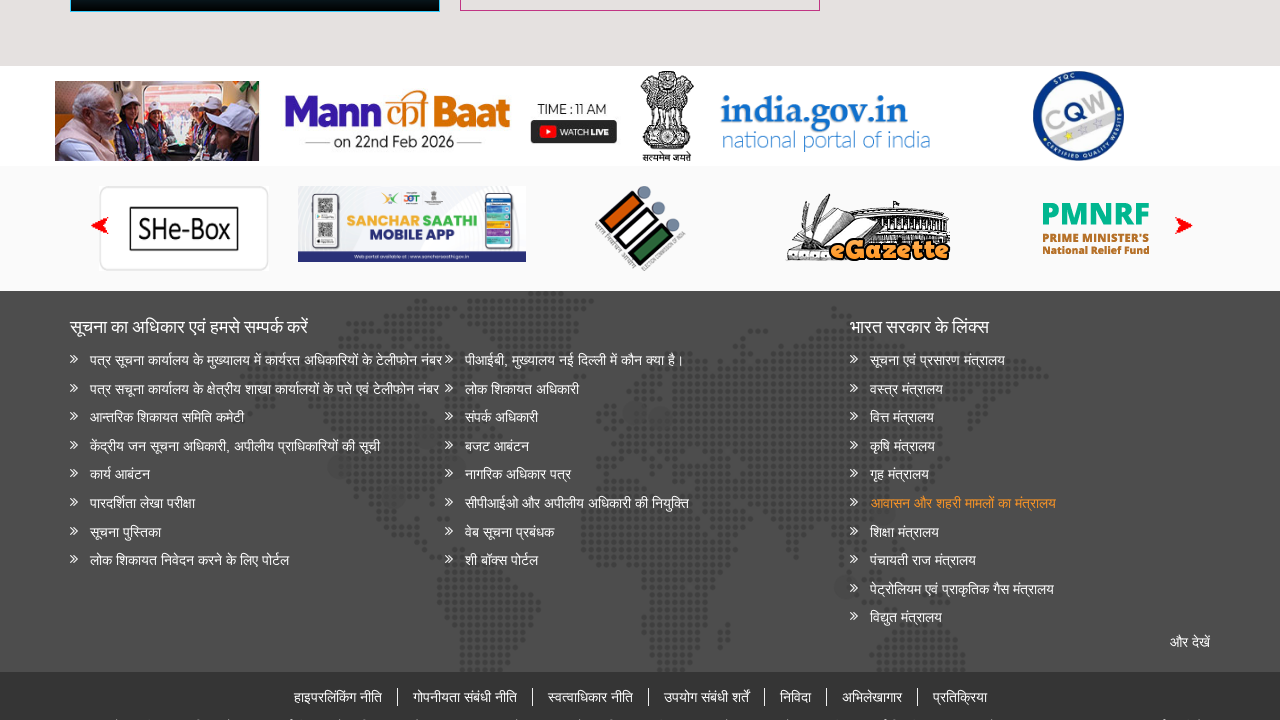

Clicked footer link 6 and waiting for popup window at (1030, 532) on xpath=//div[@class='col-md-4 col-xs-12 firstulfooter']/ul/li/a >> nth=6
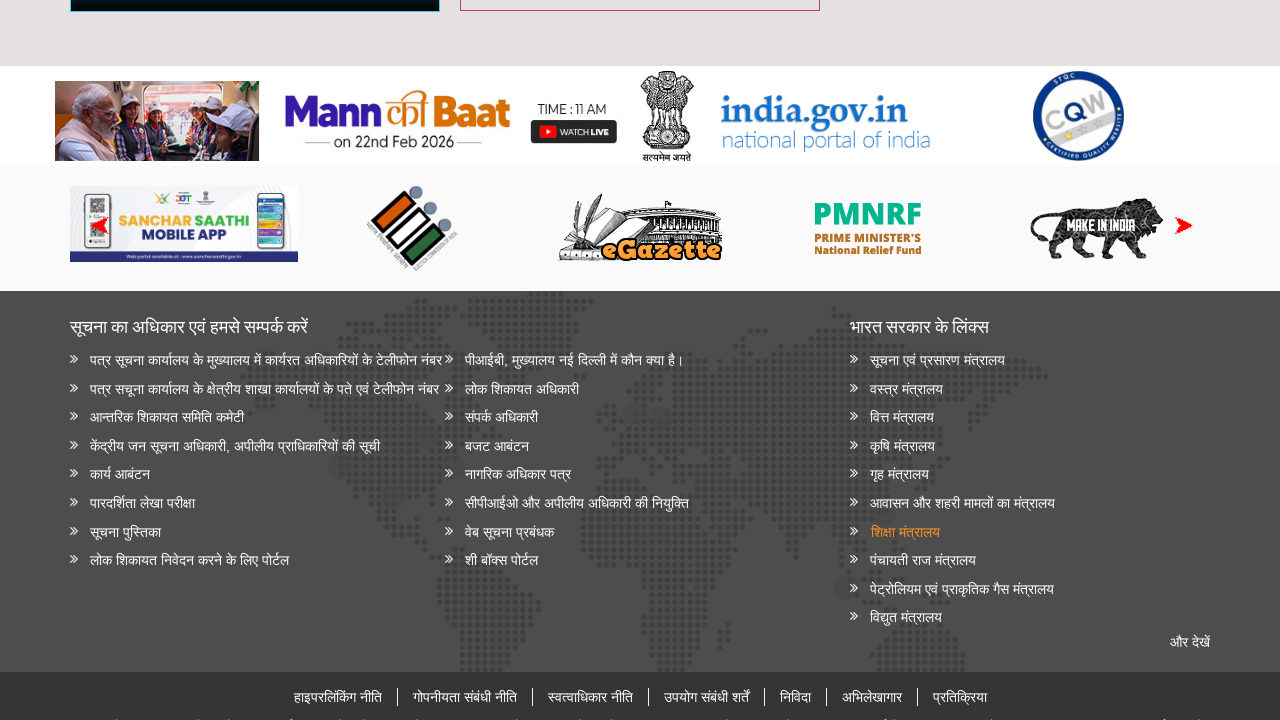

Captured popup window from footer link 6
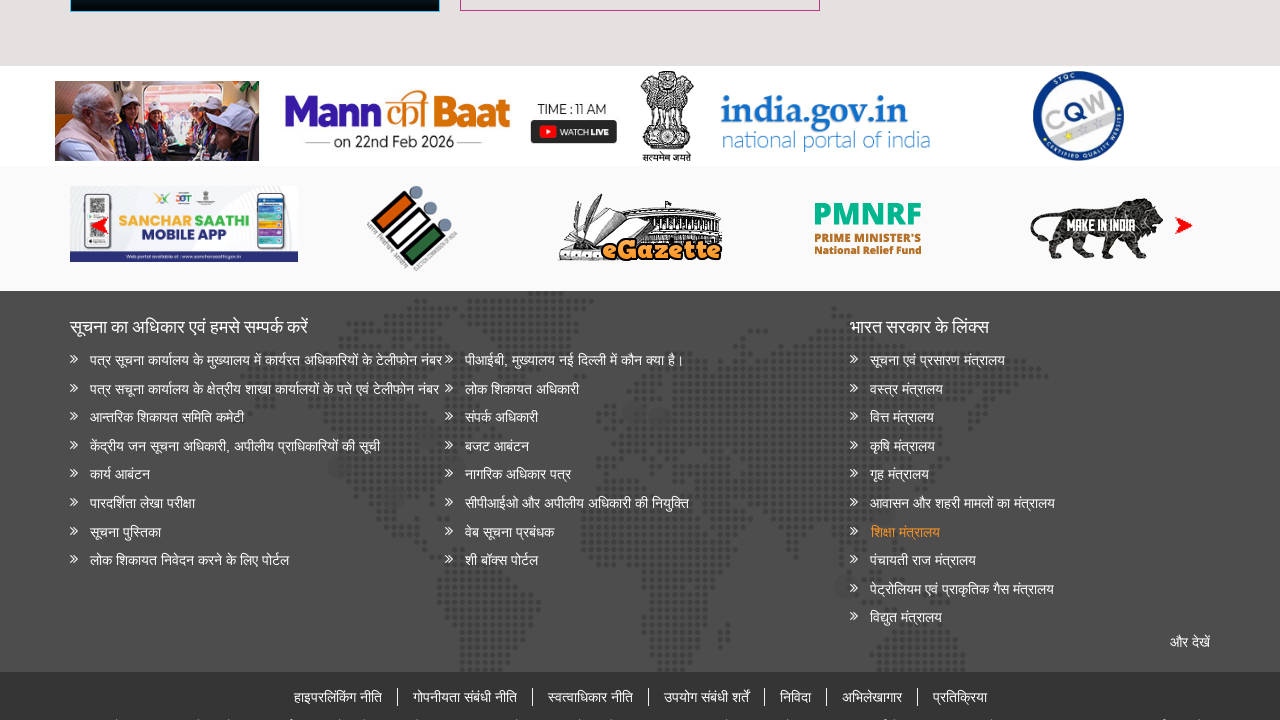

Retrieved title of popup window: '404 Error - Page Not Found | भारत सरकार, शिक्षा मंत्रालय'
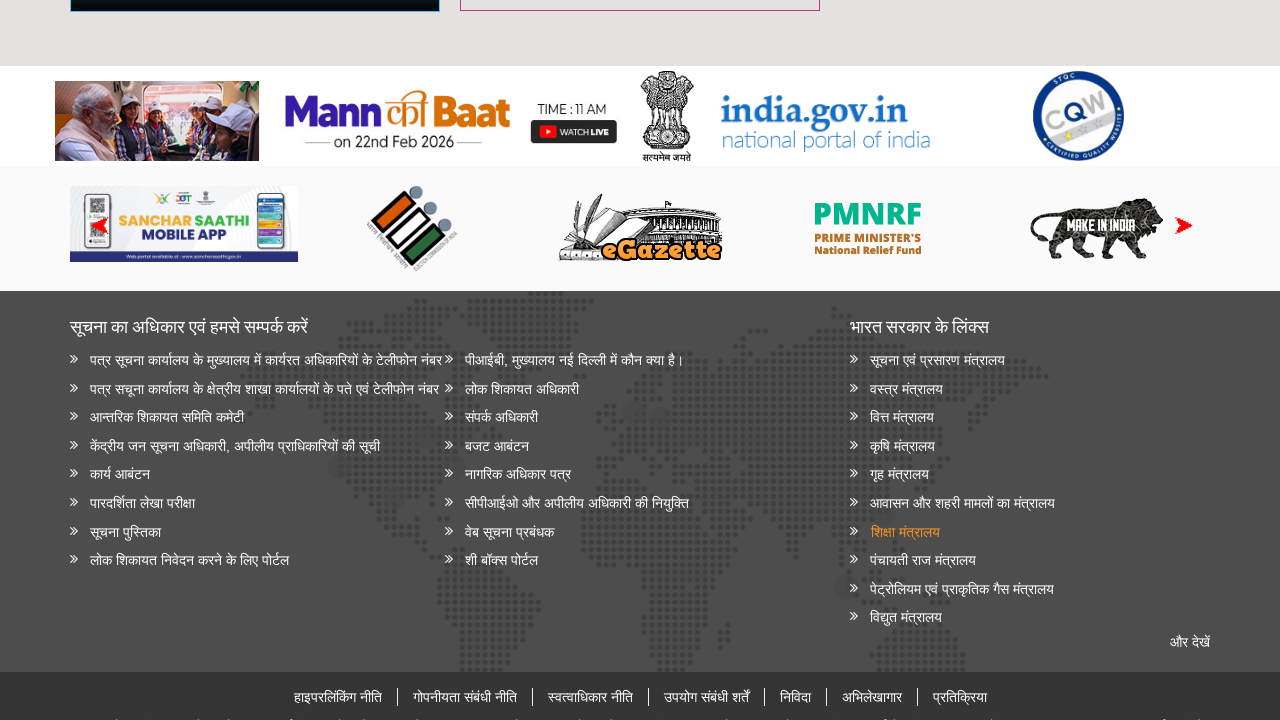

Closed popup window (title did not contain 'Ministry of Information and Broadcasting')
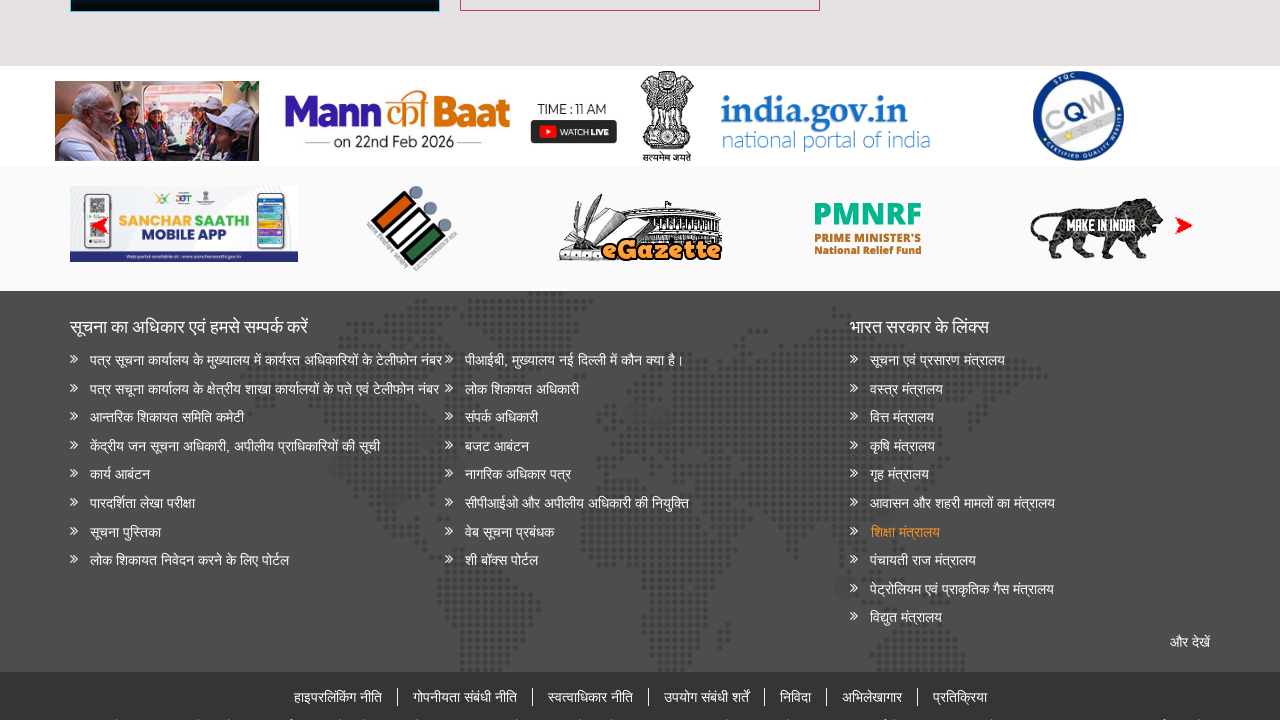

Re-queried footer link at index 7 to avoid stale reference
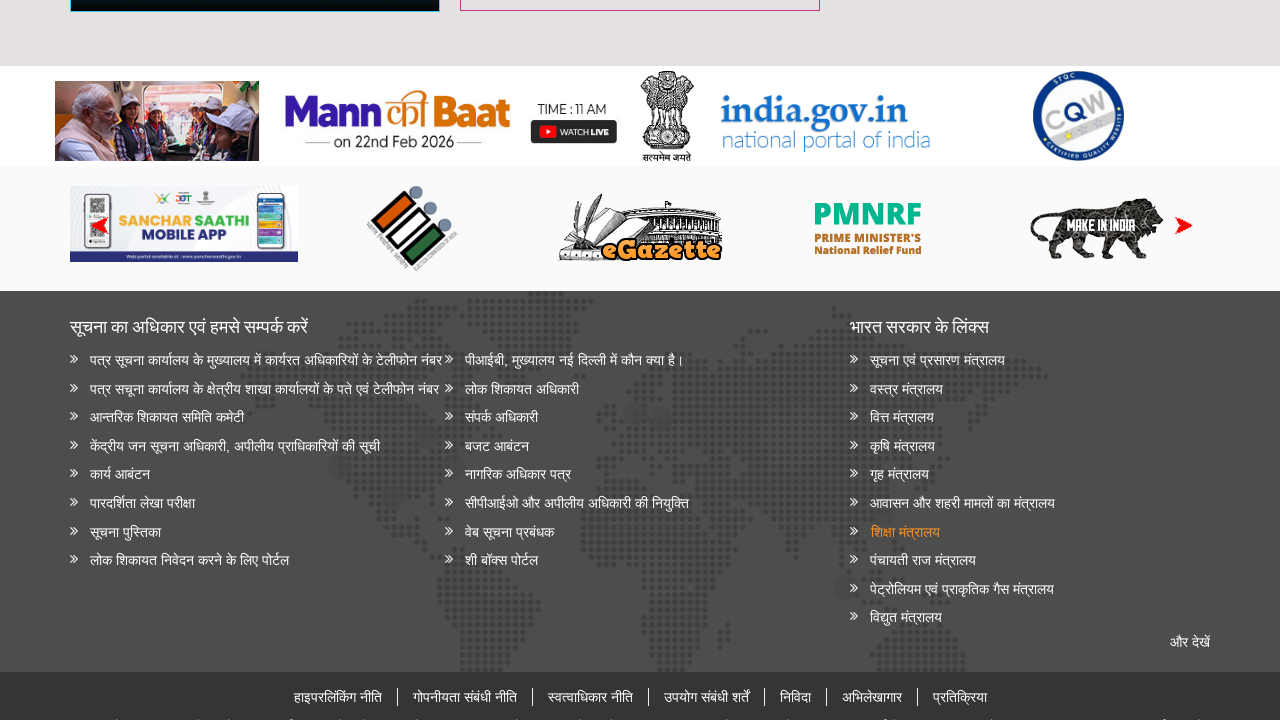

Set up alert dialog handler to auto-accept dialogs
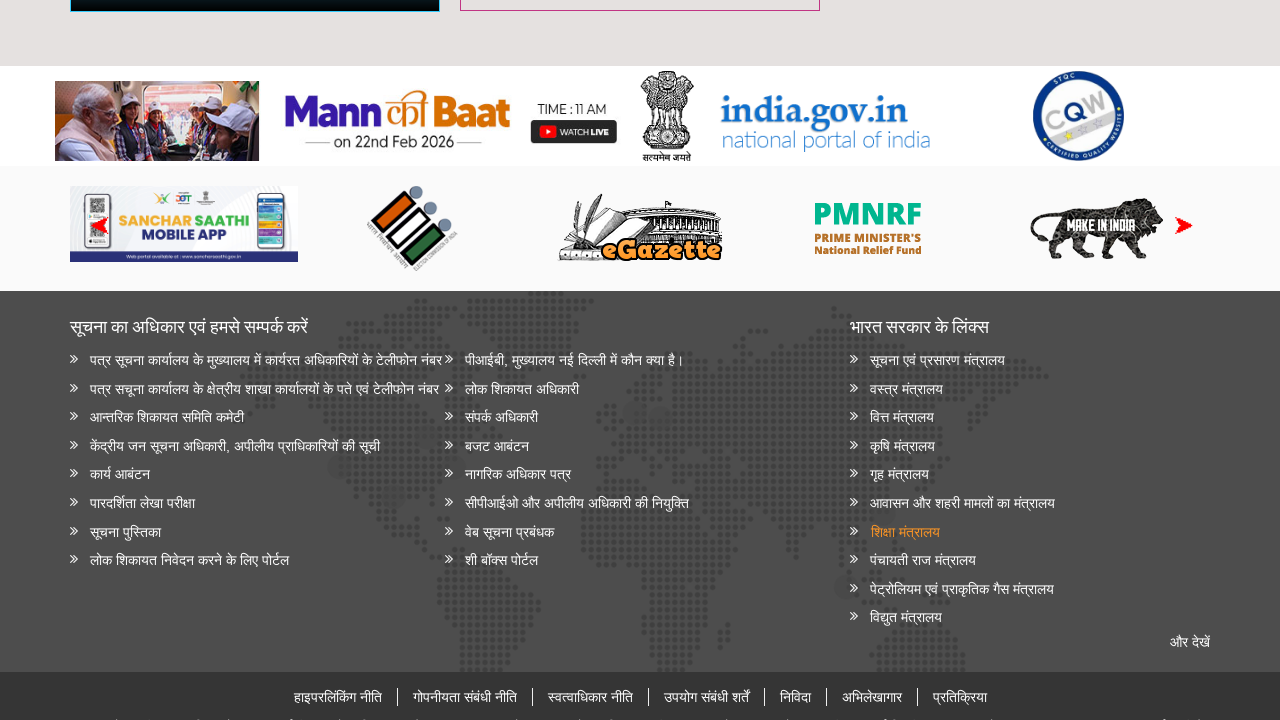

Clicked footer link 7 and waiting for popup window at (1030, 560) on xpath=//div[@class='col-md-4 col-xs-12 firstulfooter']/ul/li/a >> nth=7
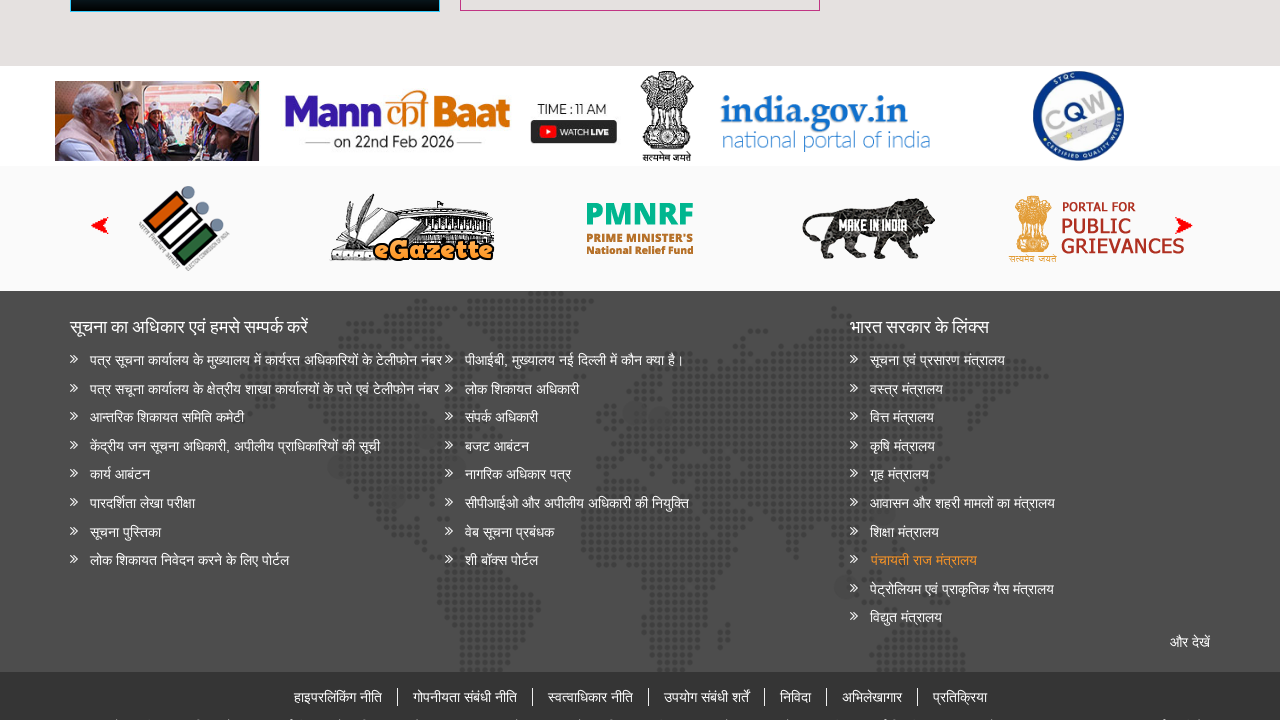

Captured popup window from footer link 7
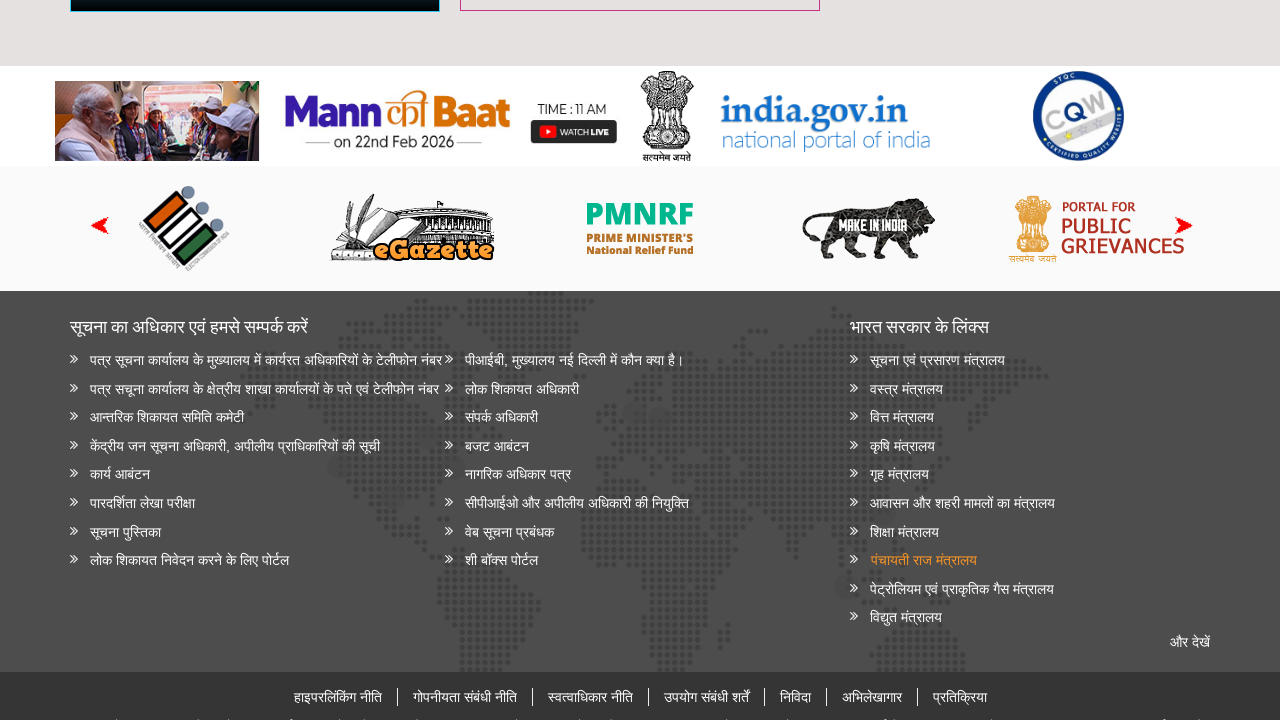

Retrieved title of popup window: 'Homepage | पंचायती राज मंत्रालय | सशक्त पंचायत सतत् विकास | भारत'
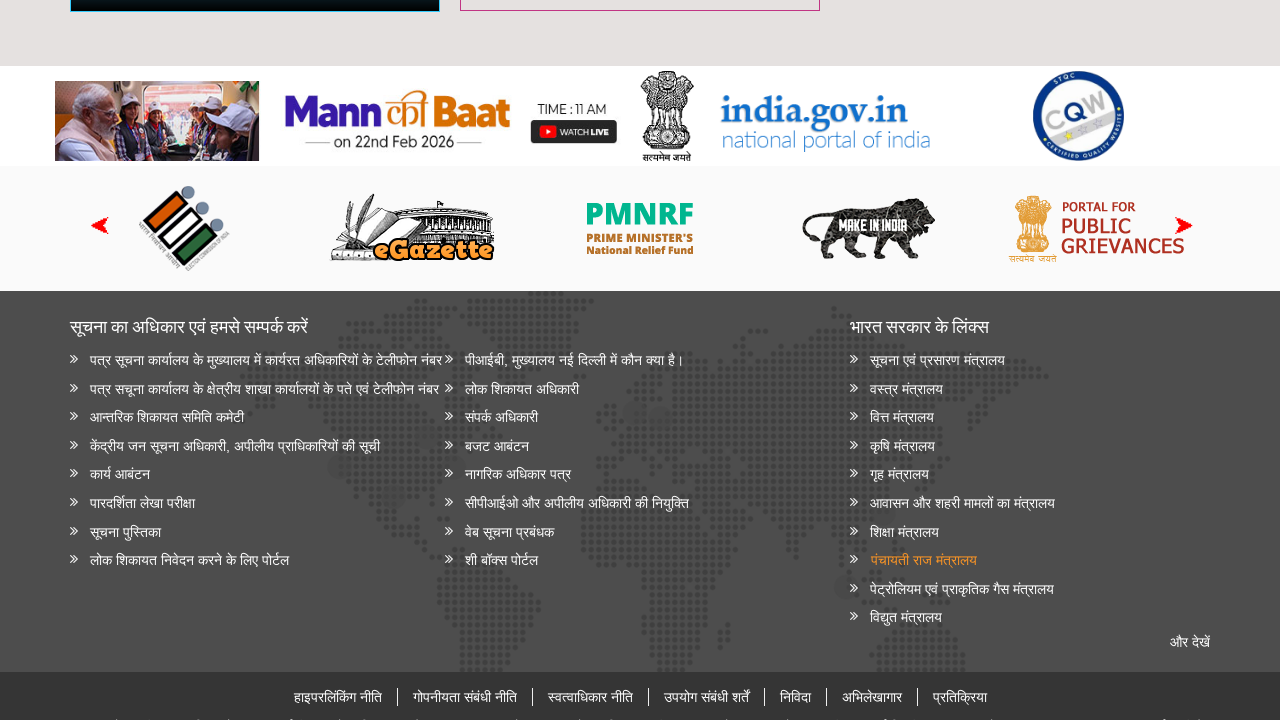

Closed popup window (title did not contain 'Ministry of Information and Broadcasting')
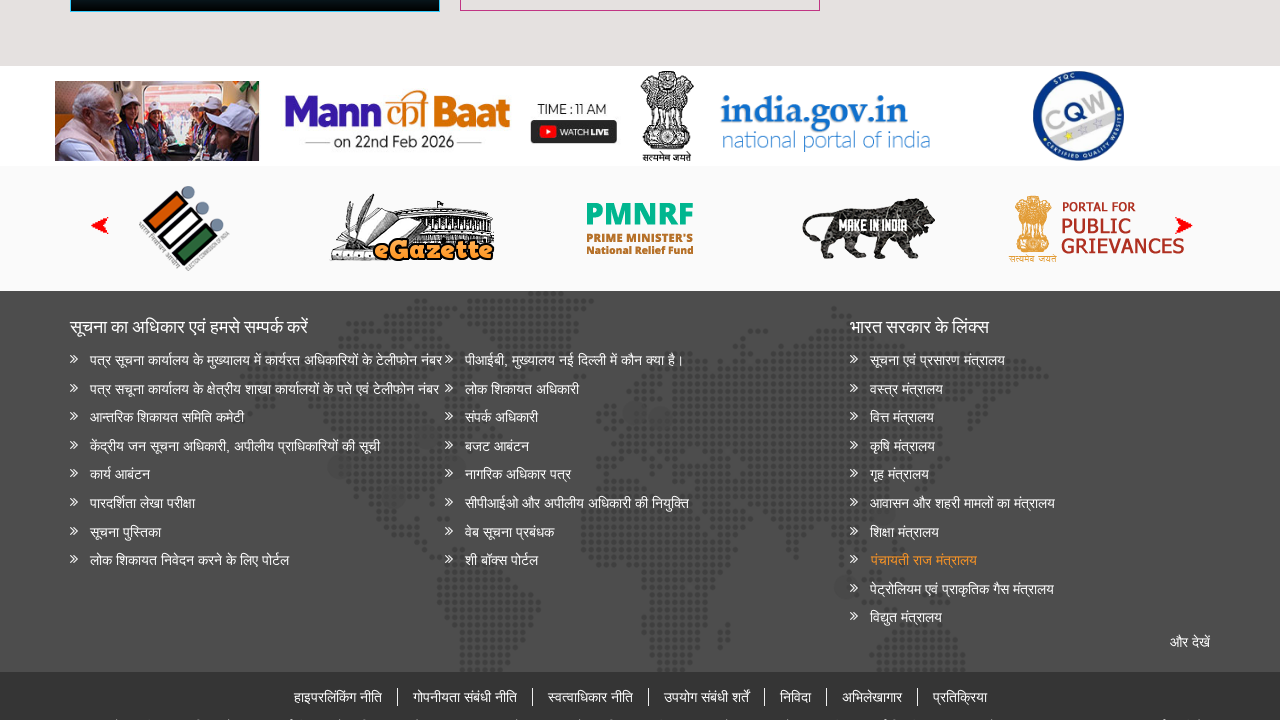

Re-queried footer link at index 8 to avoid stale reference
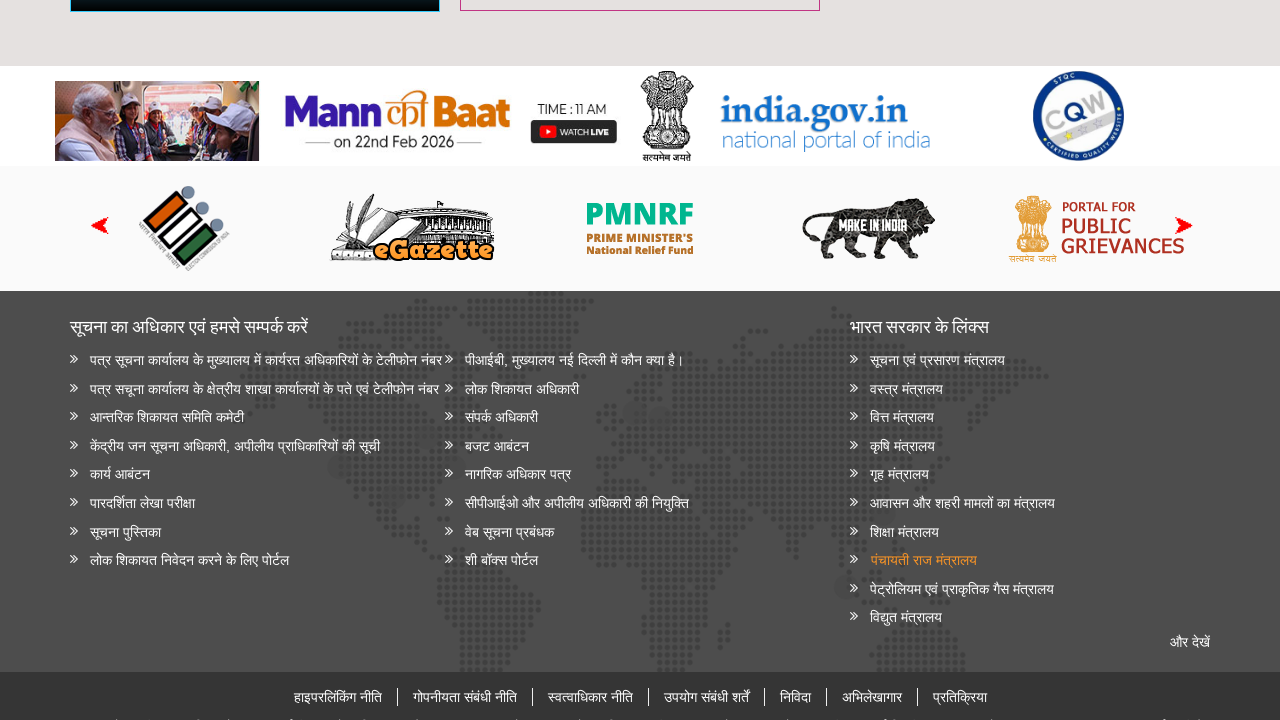

Set up alert dialog handler to auto-accept dialogs
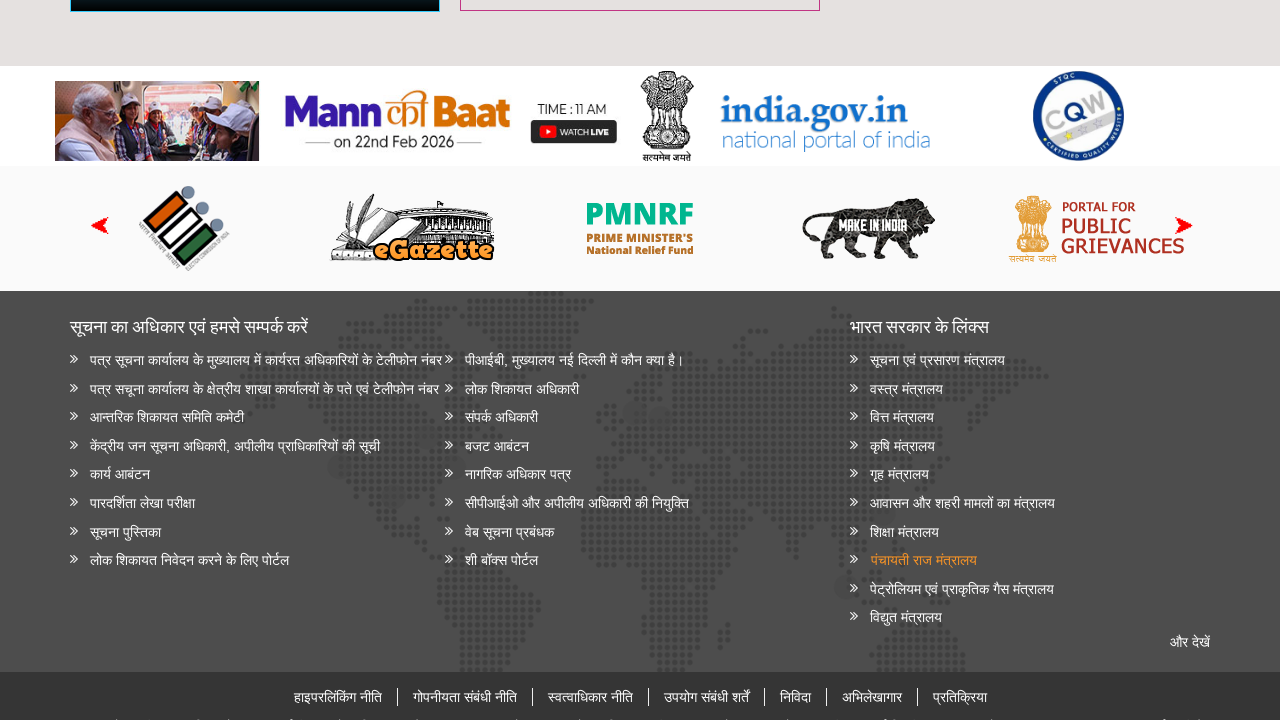

Clicked footer link 8 and waiting for popup window at (1030, 589) on xpath=//div[@class='col-md-4 col-xs-12 firstulfooter']/ul/li/a >> nth=8
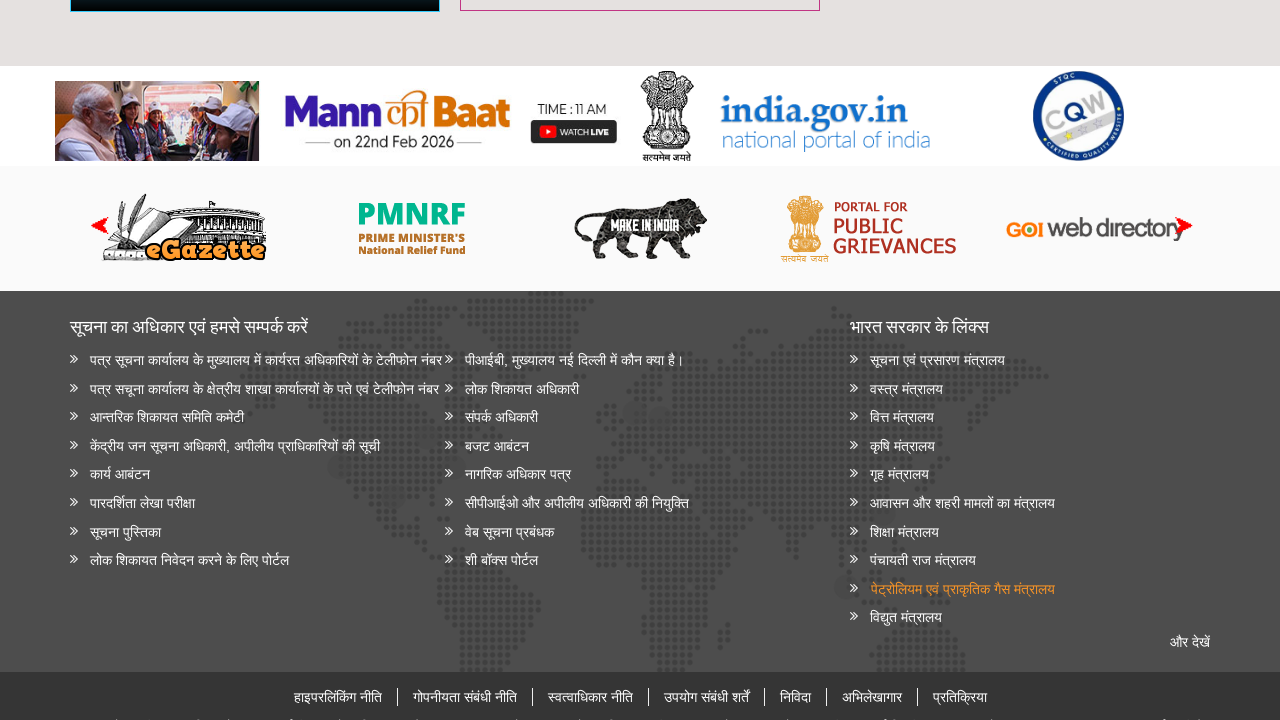

Captured popup window from footer link 8
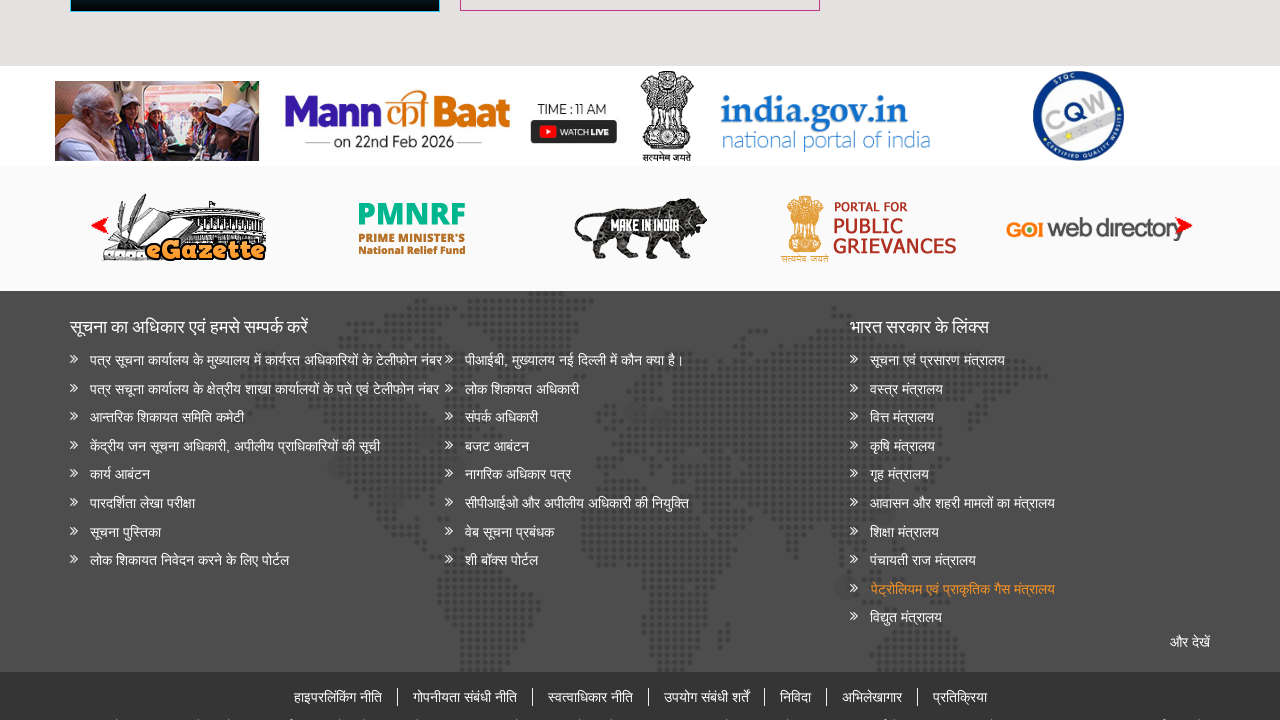

Retrieved title of popup window: ''
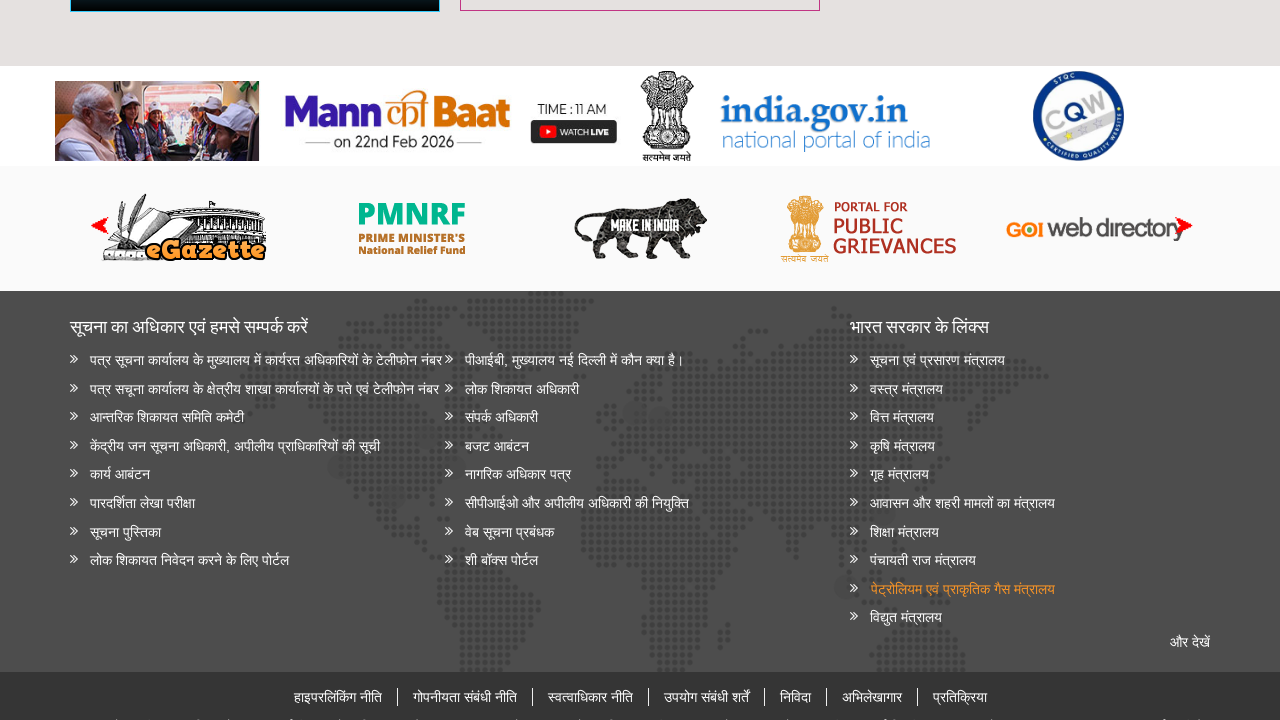

Closed popup window (title did not contain 'Ministry of Information and Broadcasting')
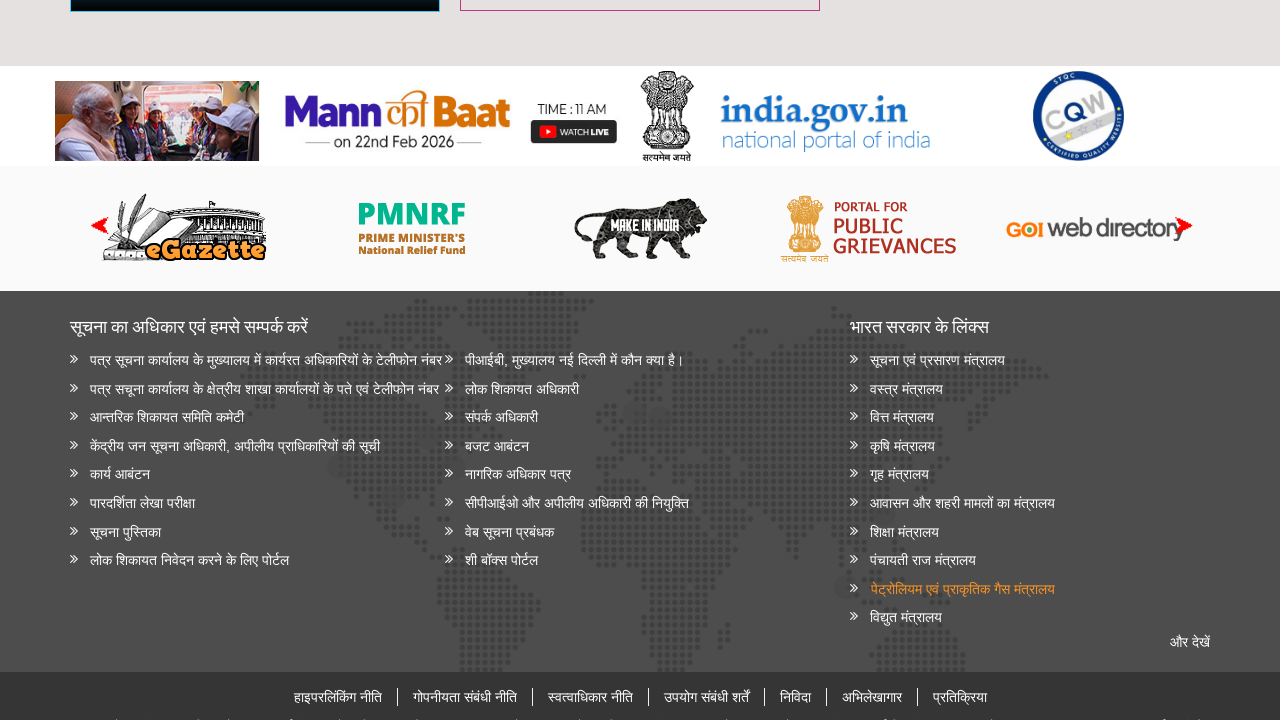

Re-queried footer link at index 9 to avoid stale reference
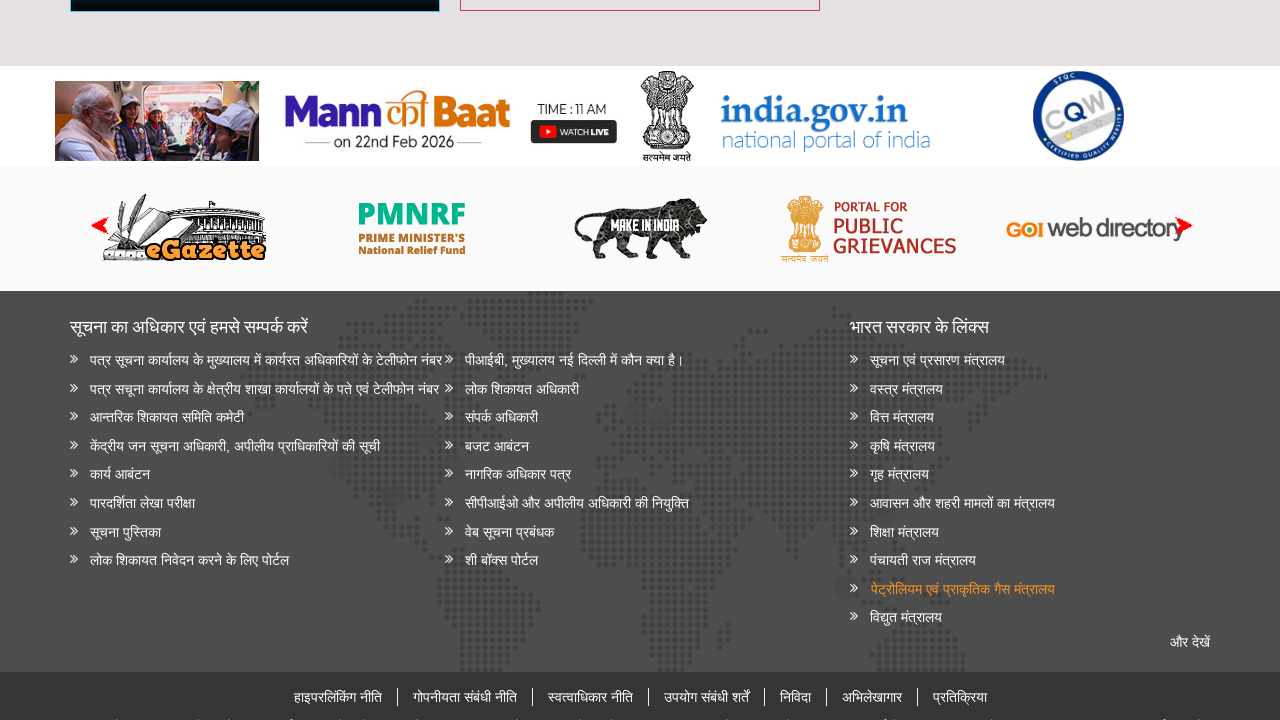

Set up alert dialog handler to auto-accept dialogs
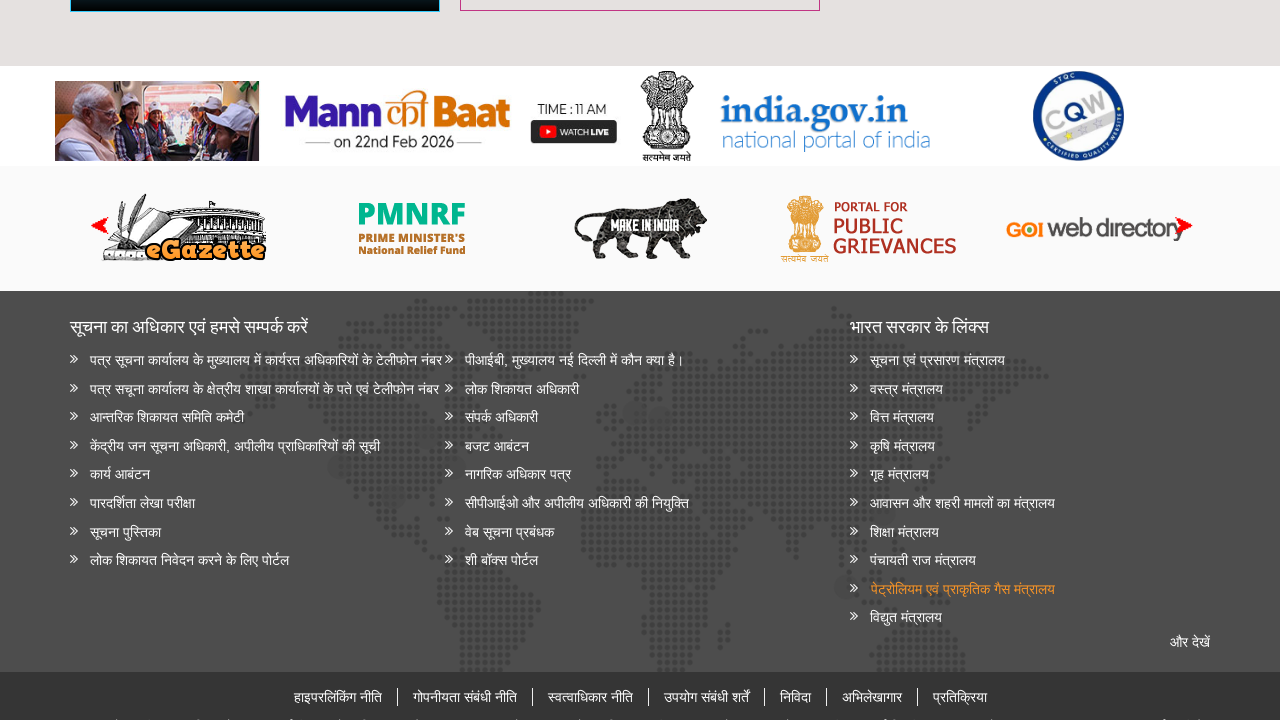

Clicked footer link 9 and waiting for popup window at (1030, 618) on xpath=//div[@class='col-md-4 col-xs-12 firstulfooter']/ul/li/a >> nth=9
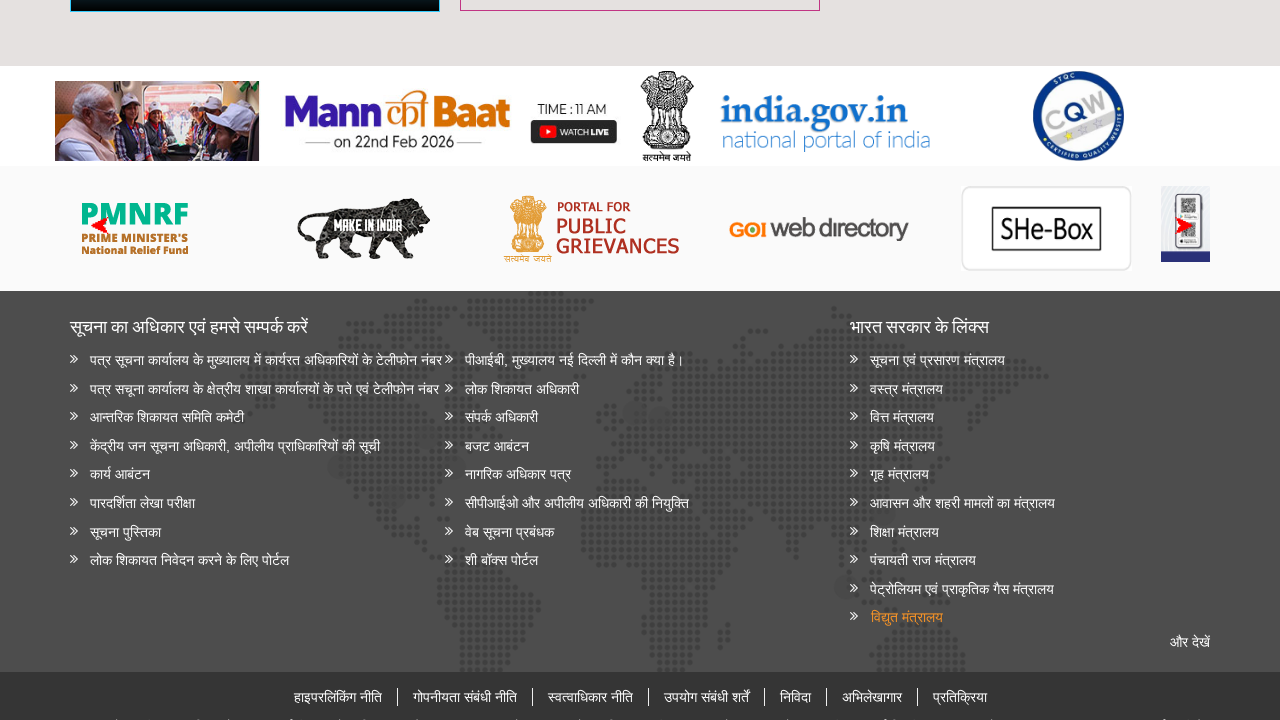

Captured popup window from footer link 9
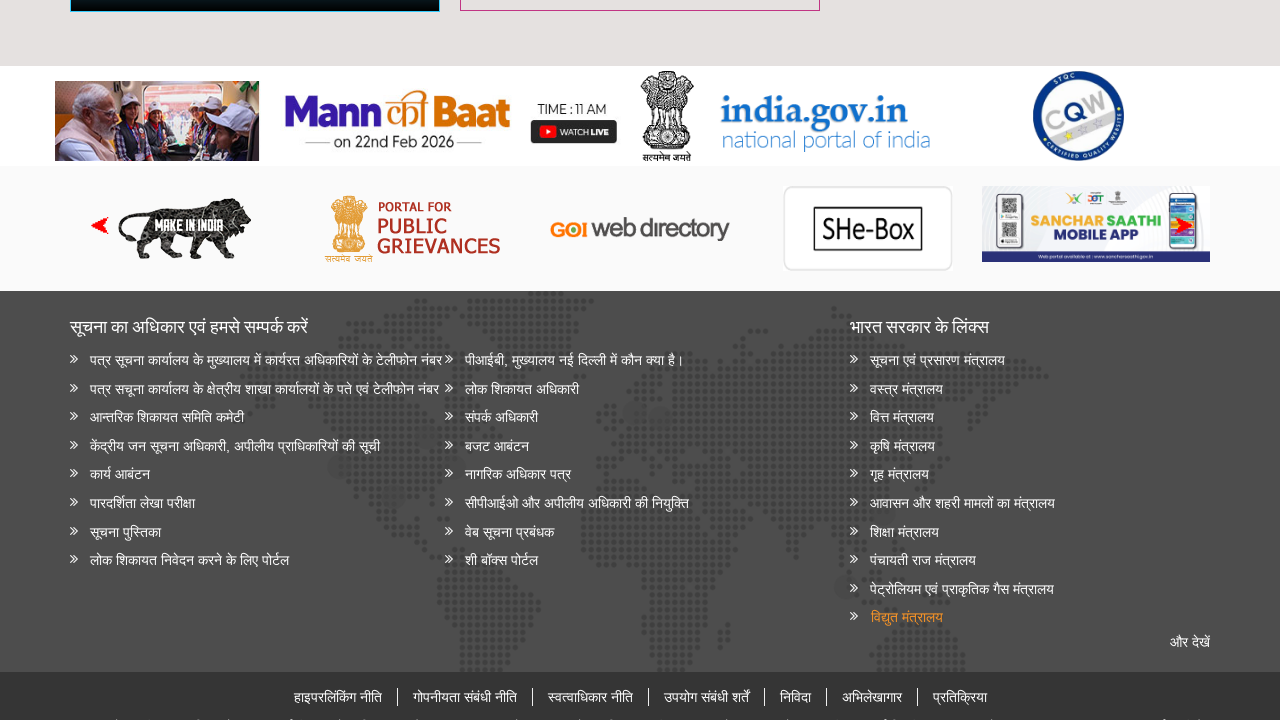

Retrieved title of popup window: 'Welcome to Government of India | Ministry of Power'
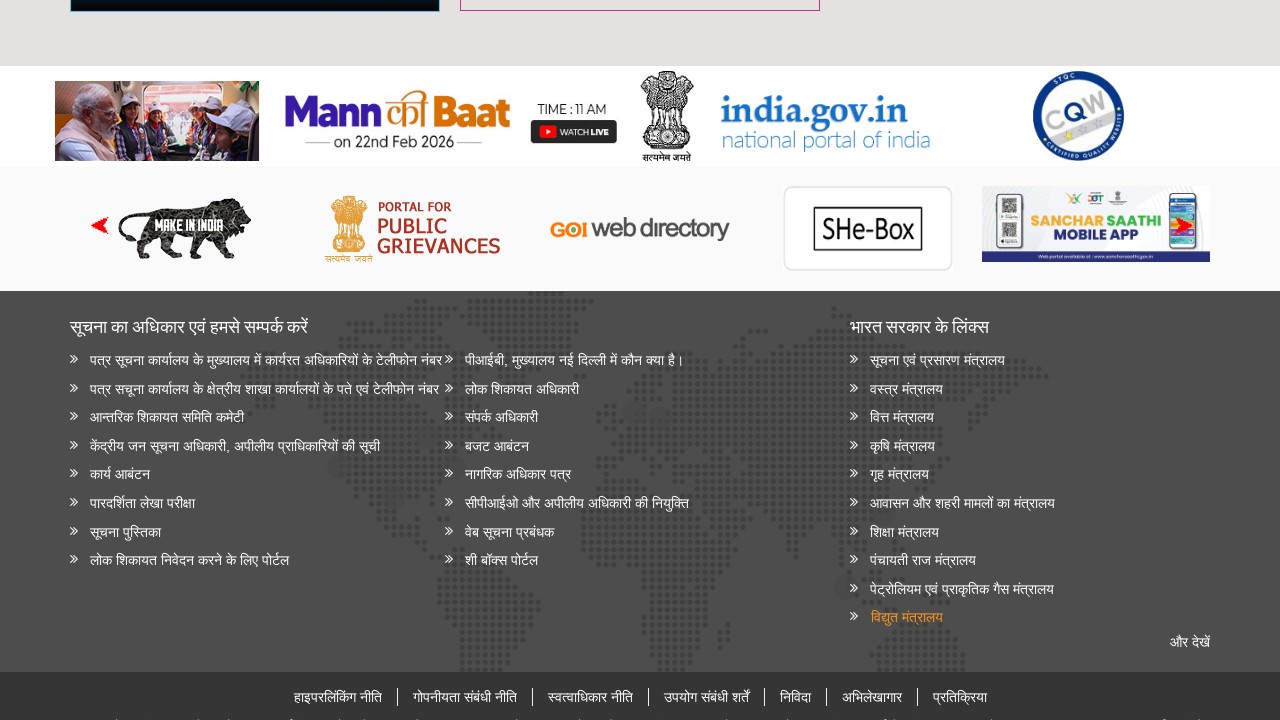

Closed popup window (title did not contain 'Ministry of Information and Broadcasting')
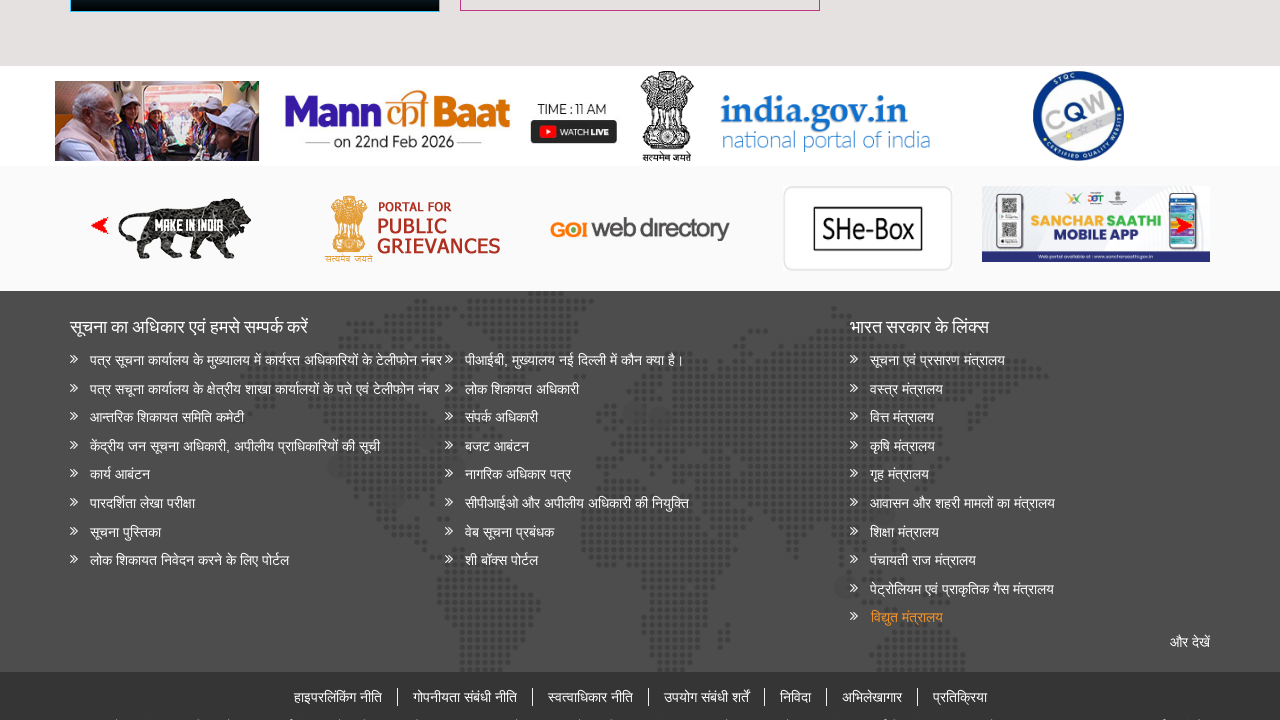

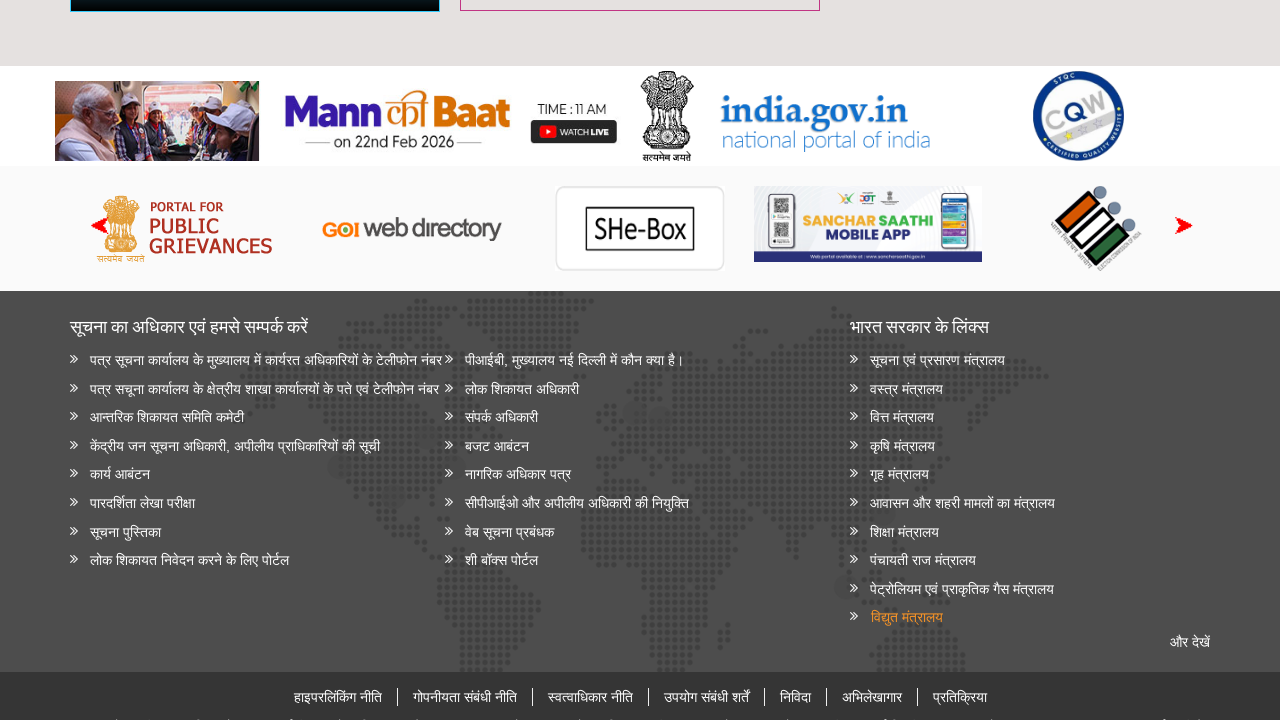